Comprehensive test of a demo page that verifies page elements, fills text fields, interacts with dropdowns, buttons, sliders, select options, iframes, radio buttons, checkboxes, and performs drag-and-drop operations.

Starting URL: https://seleniumbase.io/demo_page

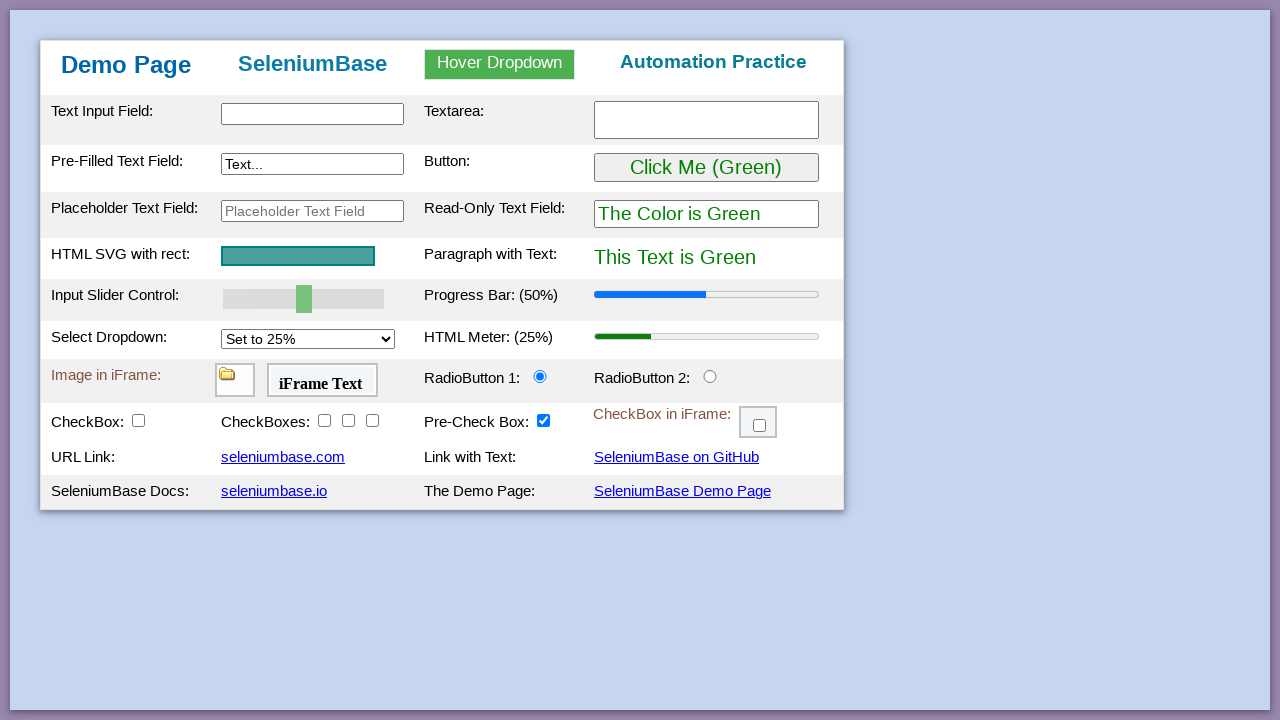

Verified page title is 'Web Testing Page'
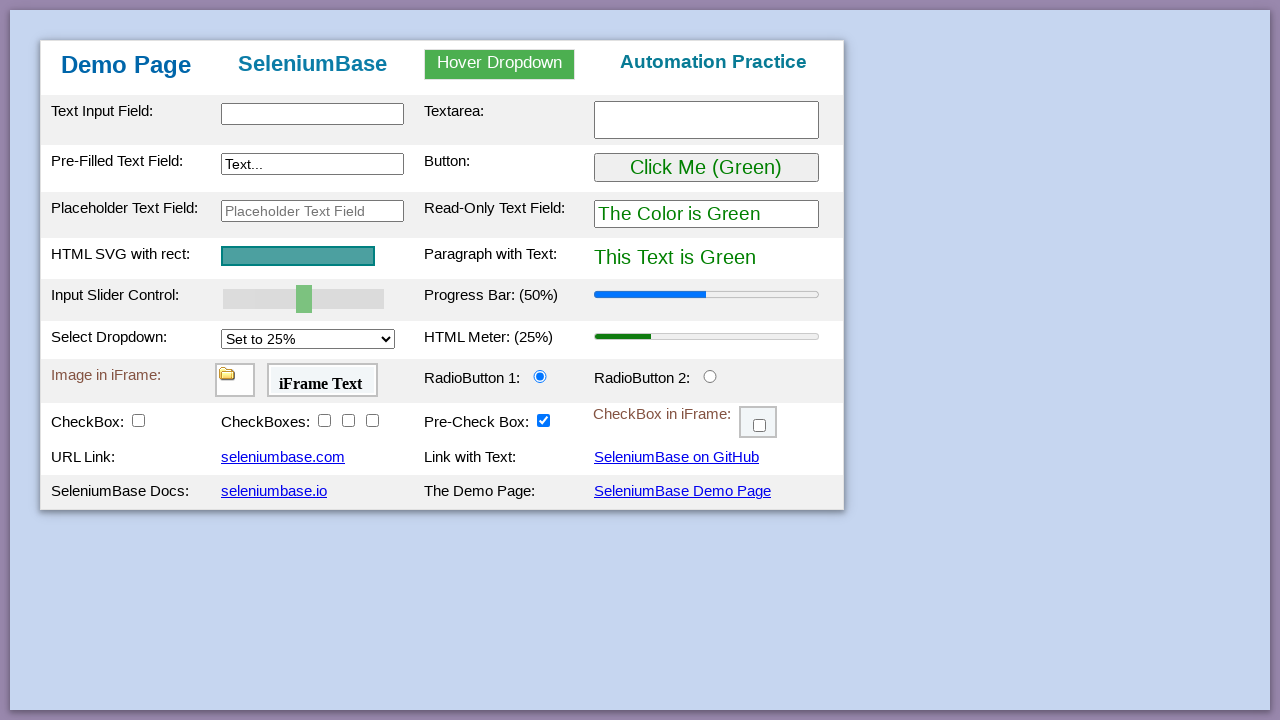

Waited for table body element to be visible
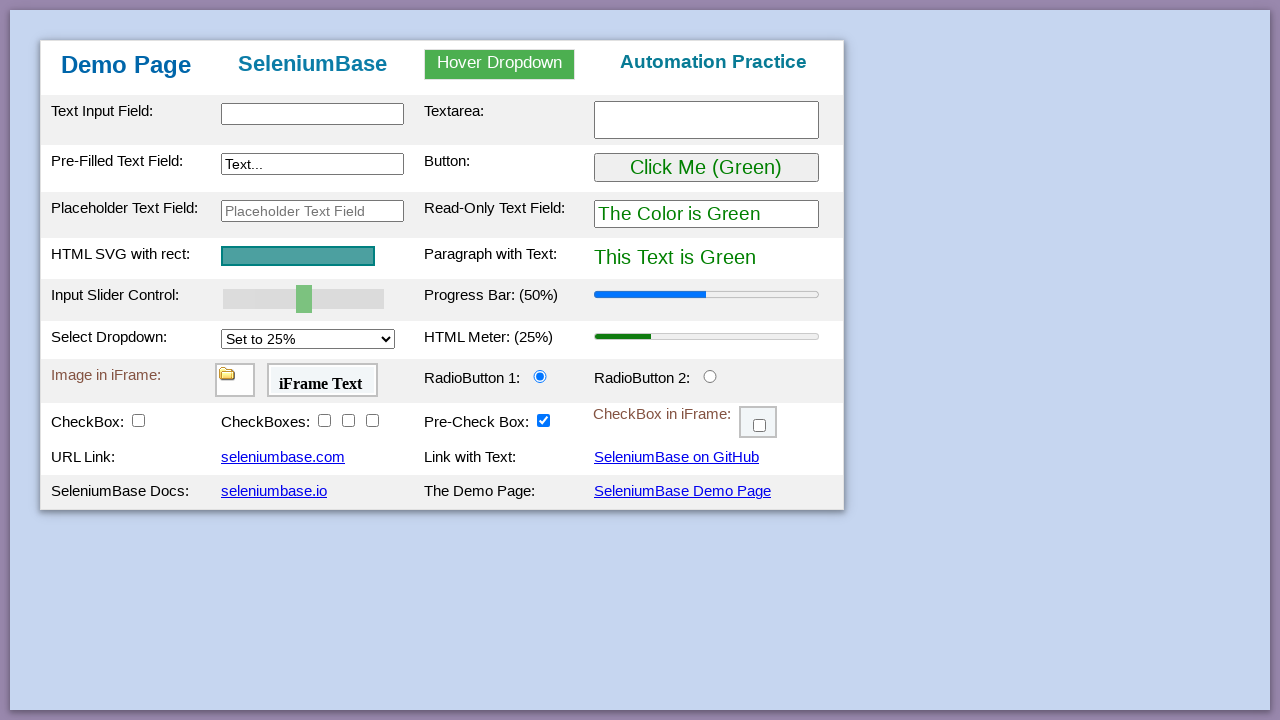

Verified 'Demo Page' text in h1 heading
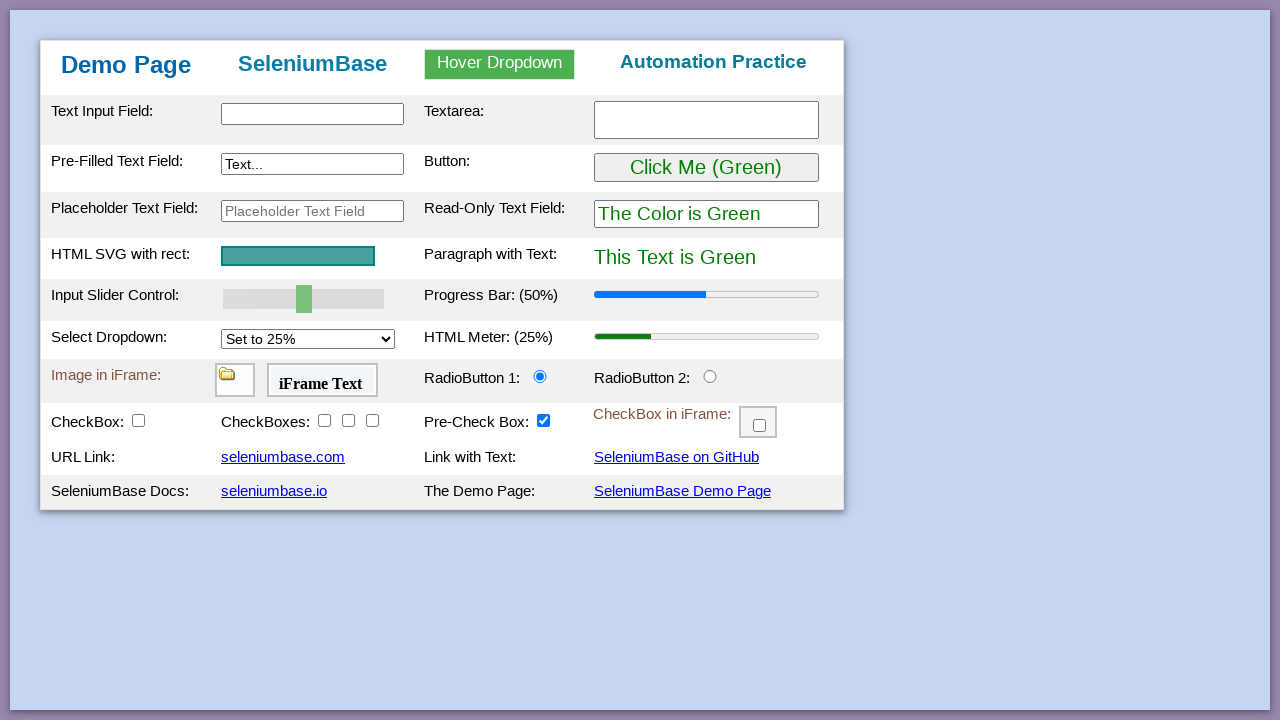

Filled text input with 'This is Automated' on #myTextInput
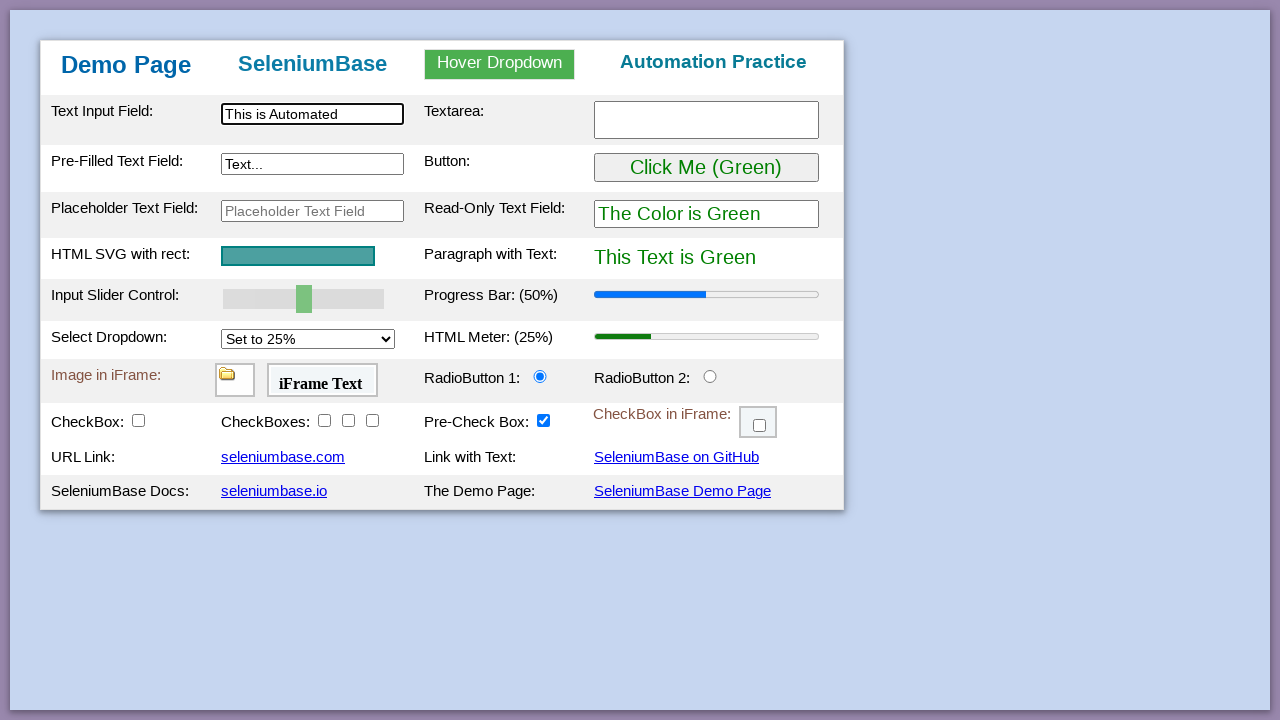

Filled textarea with 'Testing Time!' on textarea.area1
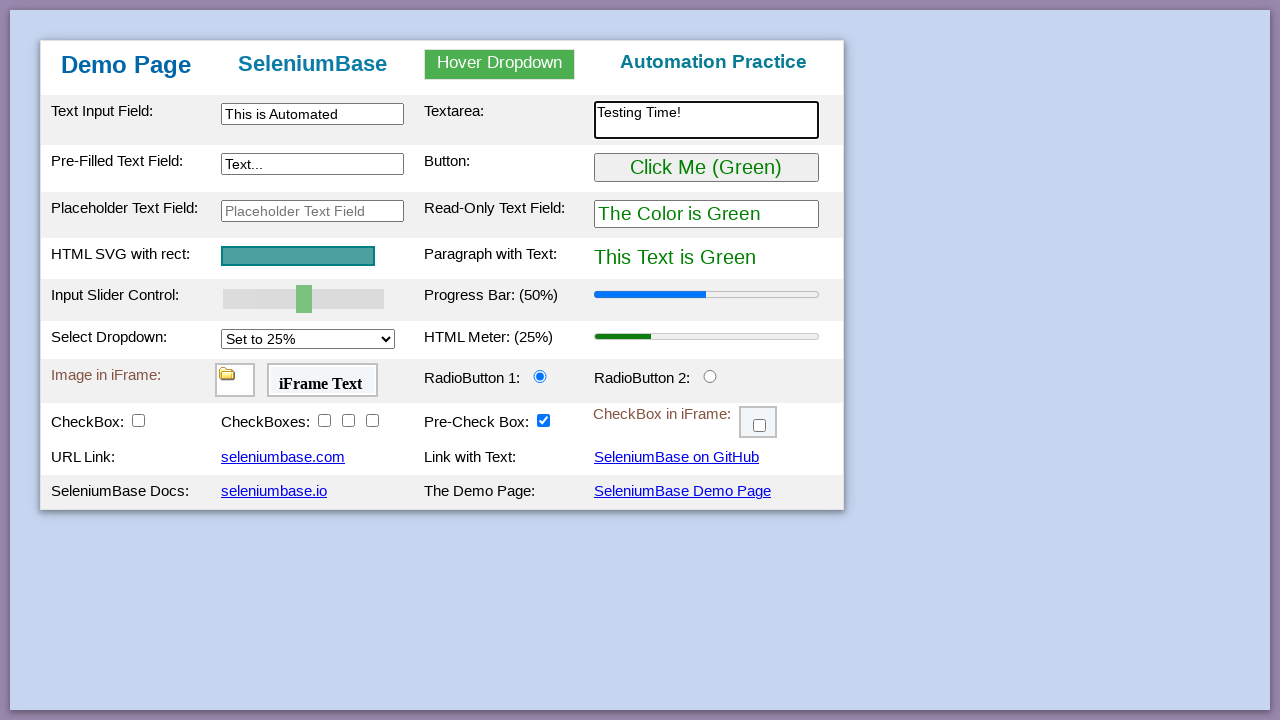

Filled preText2 field with 'Typing Text!' on [name="preText2"]
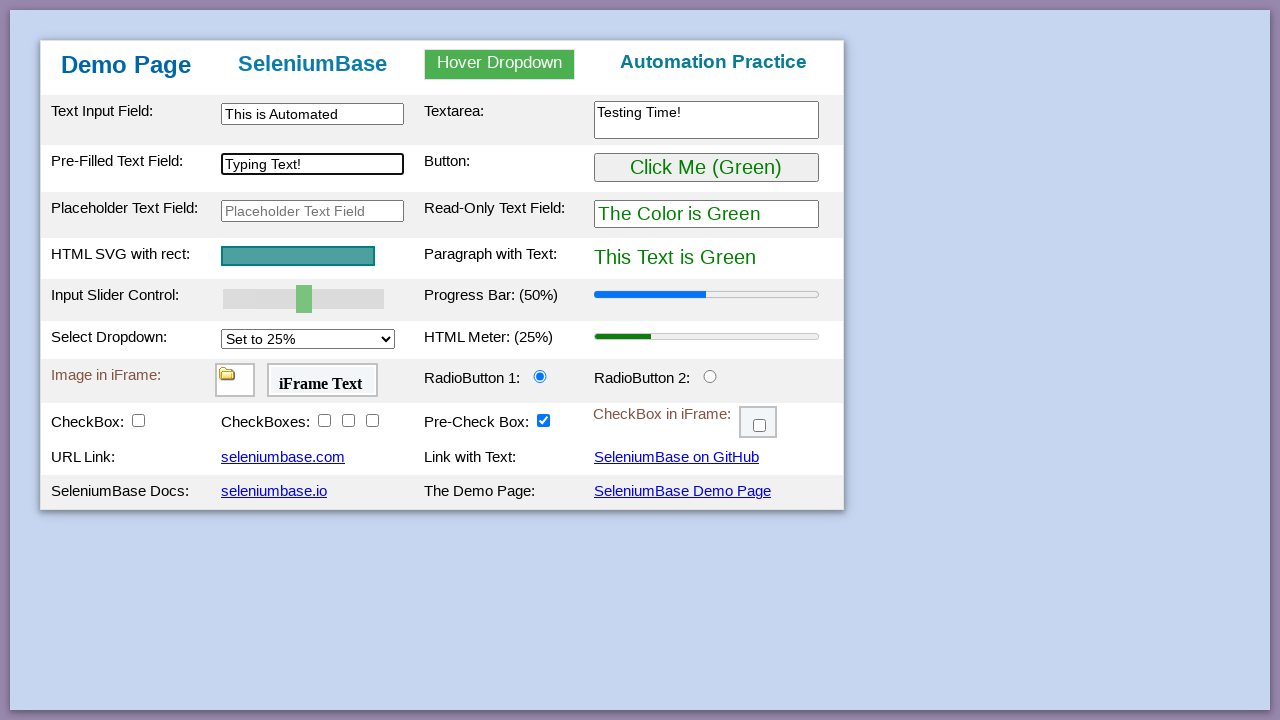

Verified 'Automation Practice' text in h3 heading
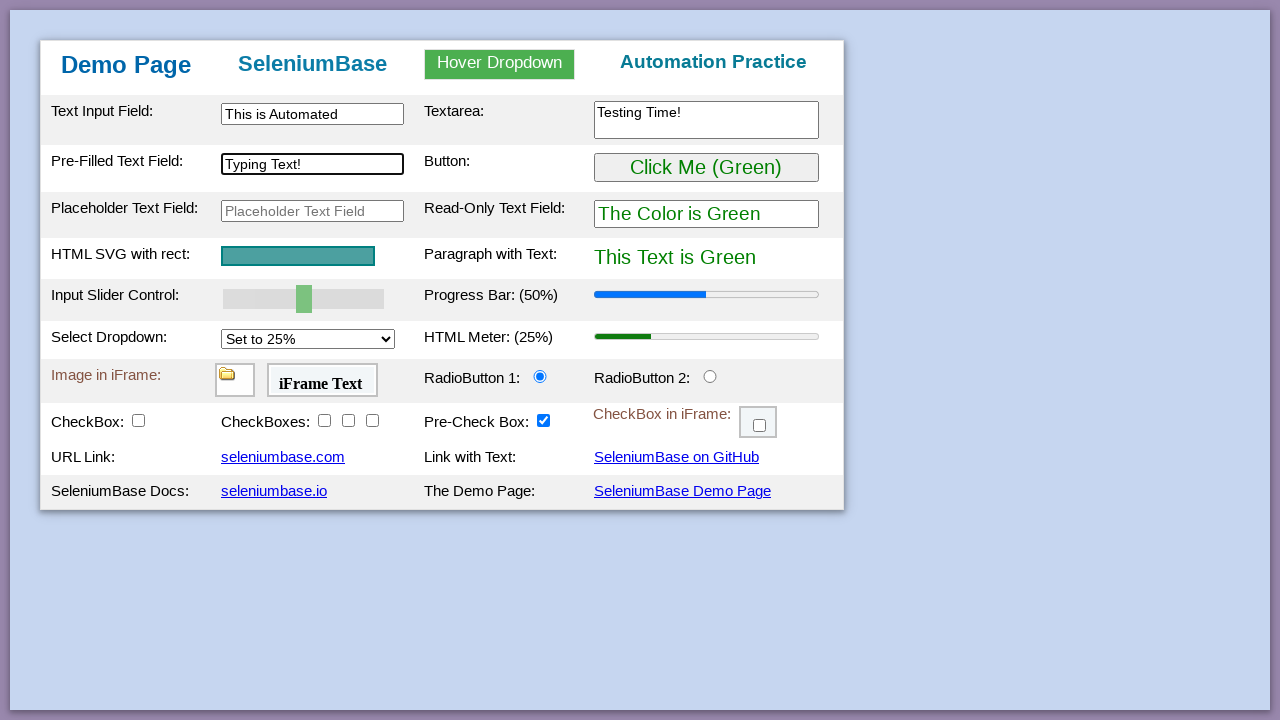

Hovered over dropdown menu at (500, 64) on #myDropdown
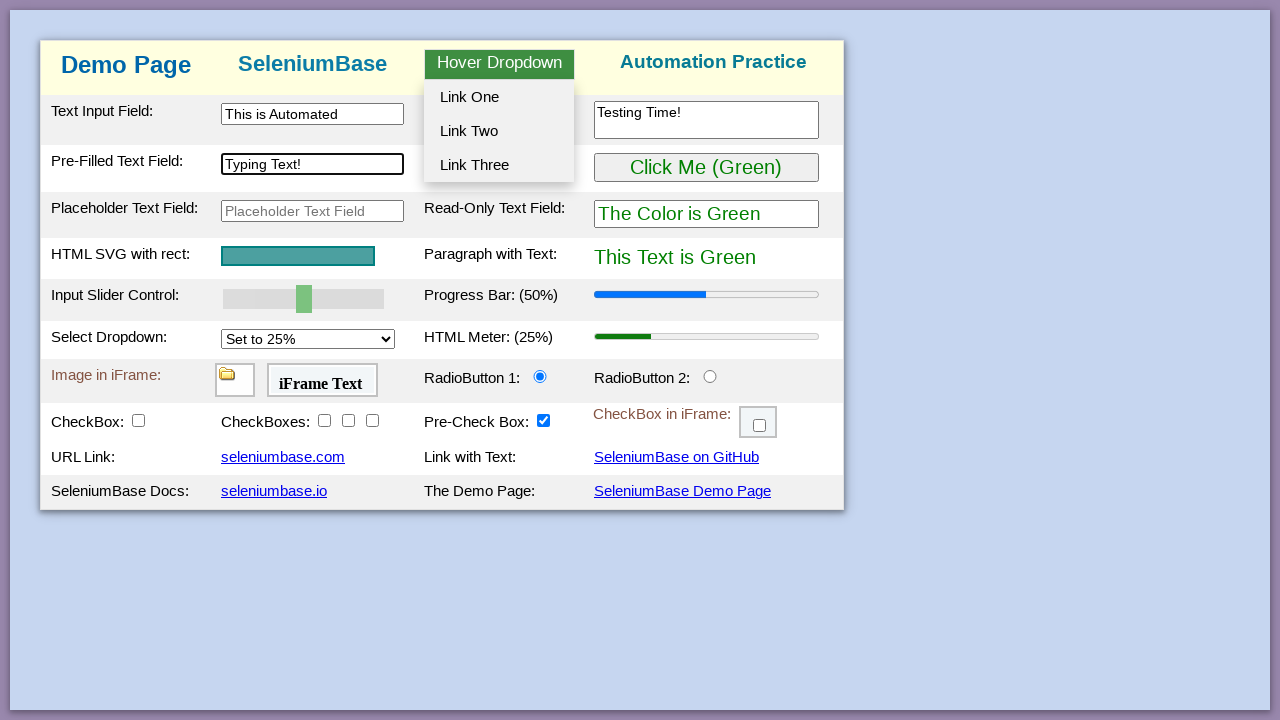

Clicked dropdown option 2 at (499, 131) on #dropOption2
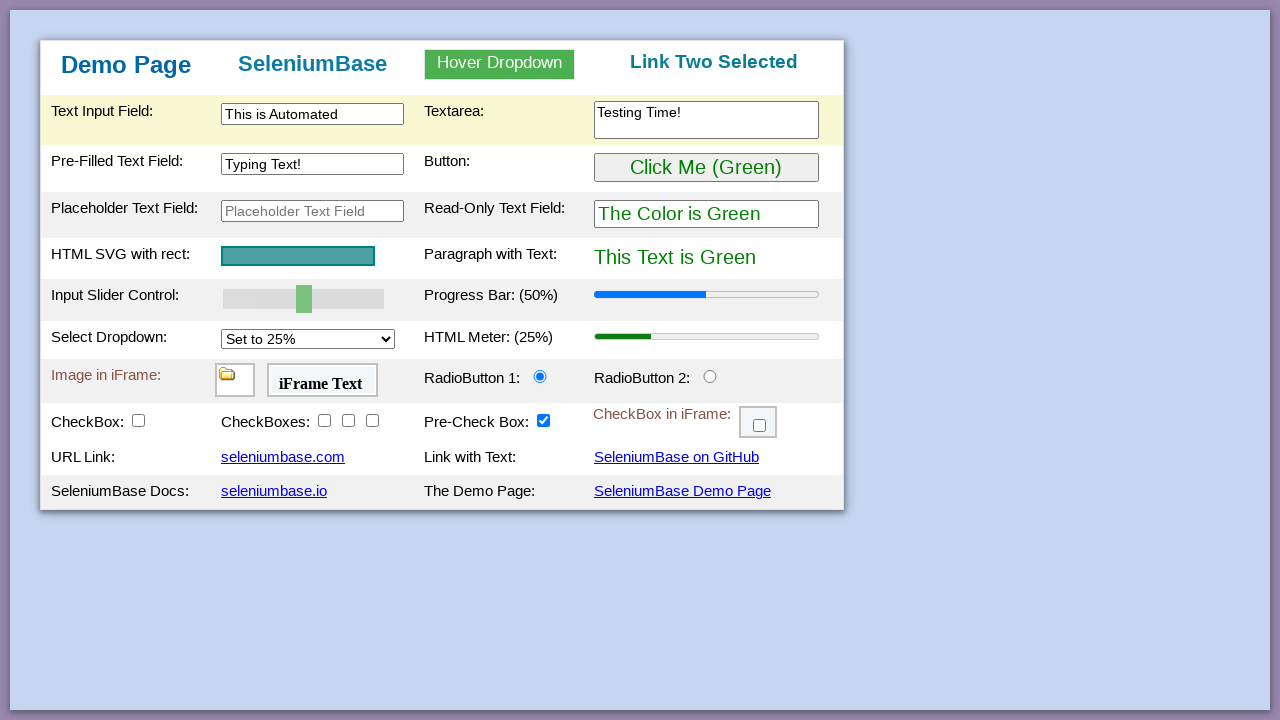

Verified 'Link Two Selected' appears in h3 text after dropdown selection
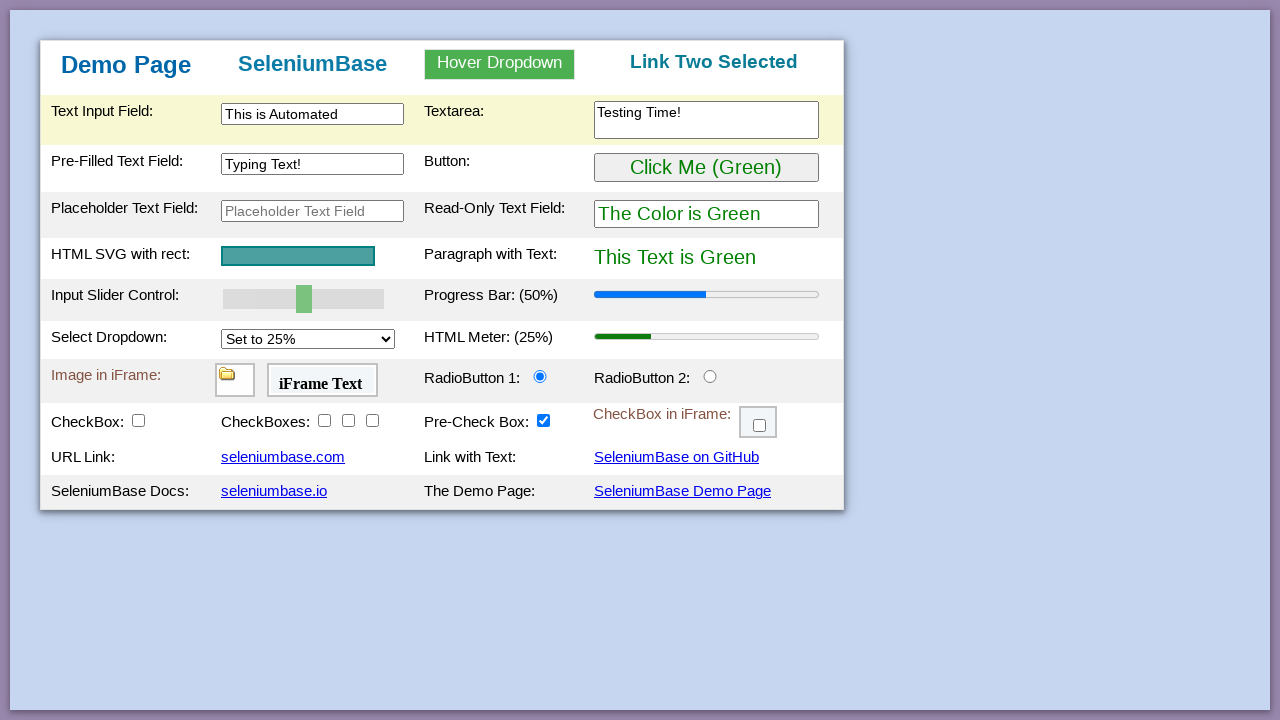

Verified 'This Text is Green' text in pText element
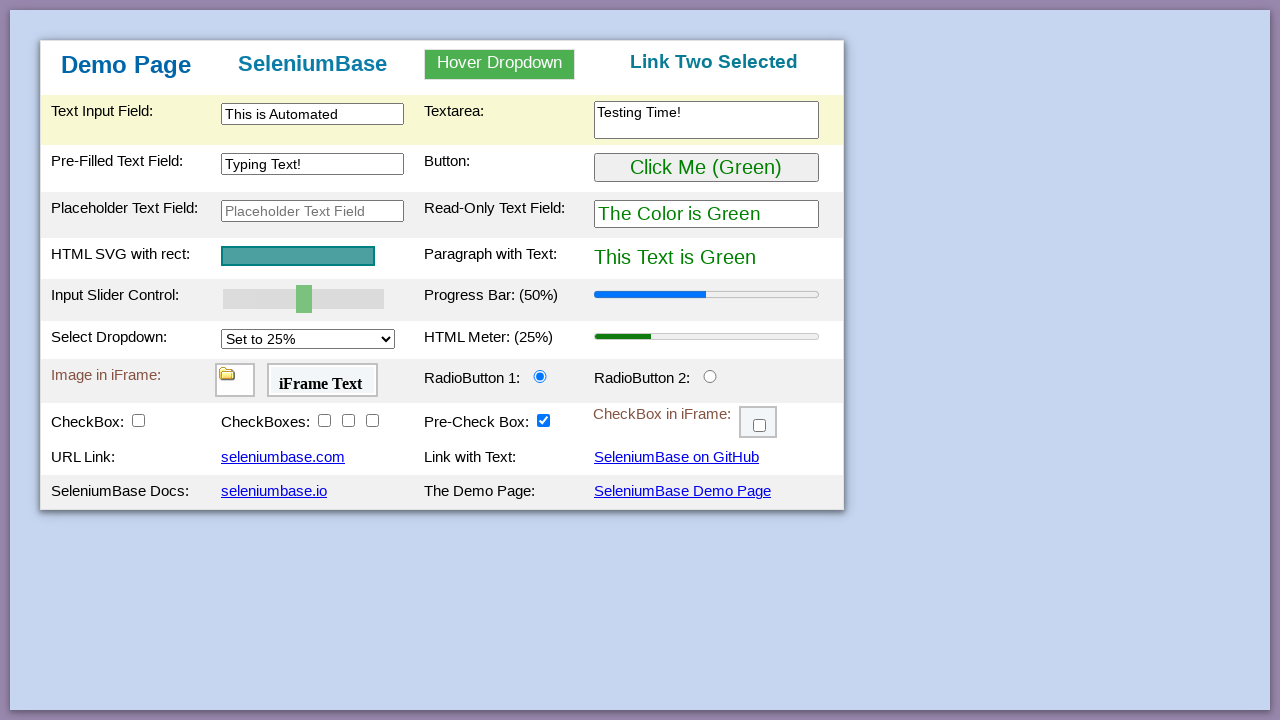

Clicked 'Click Me' button at (706, 168) on button:has-text("Click Me")
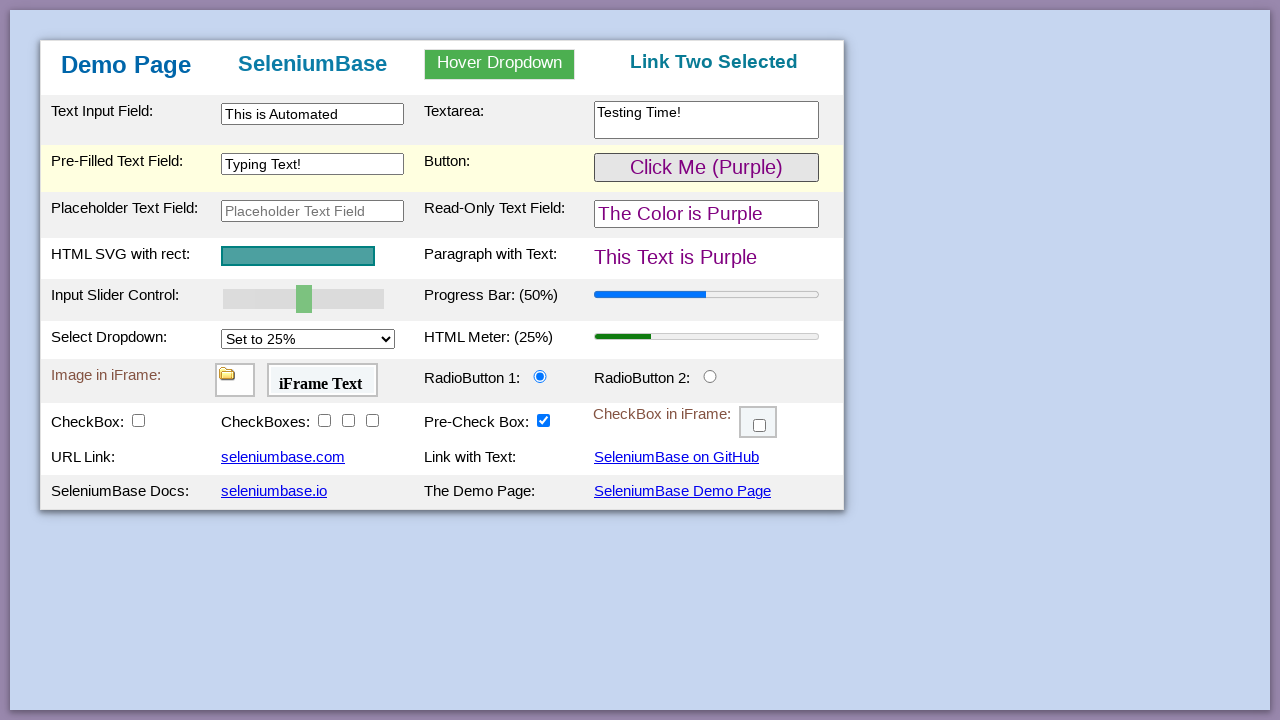

Verified 'This Text is Purple' appears in pText element after button click
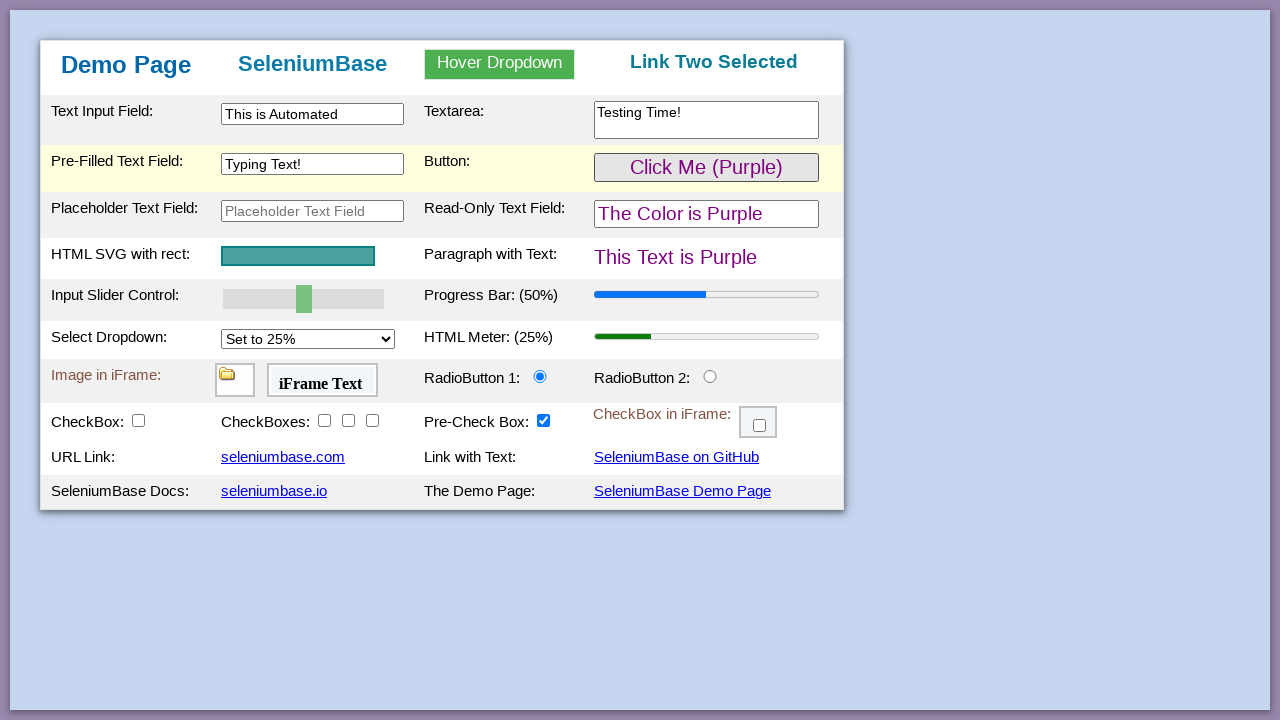

Verified SVG element is visible on page
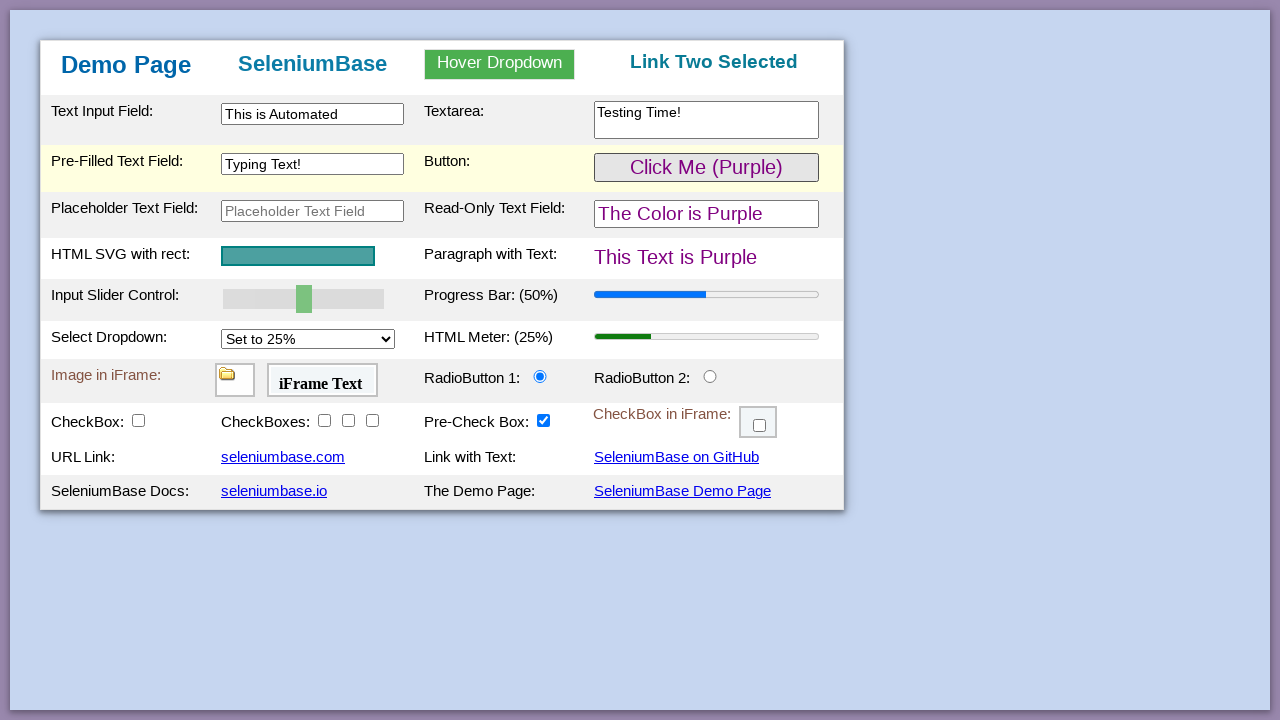

Verified progress bar initial value is 50
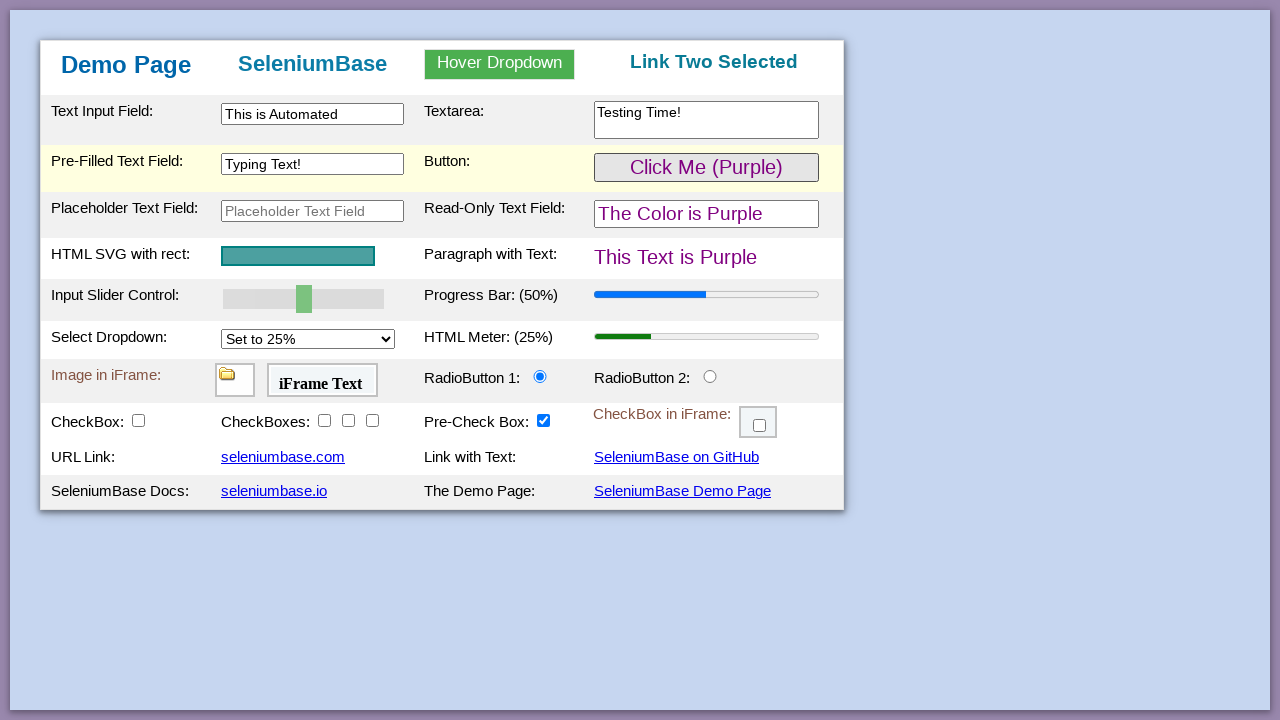

Moved slider right 5 times to increase progress bar value on #myslider
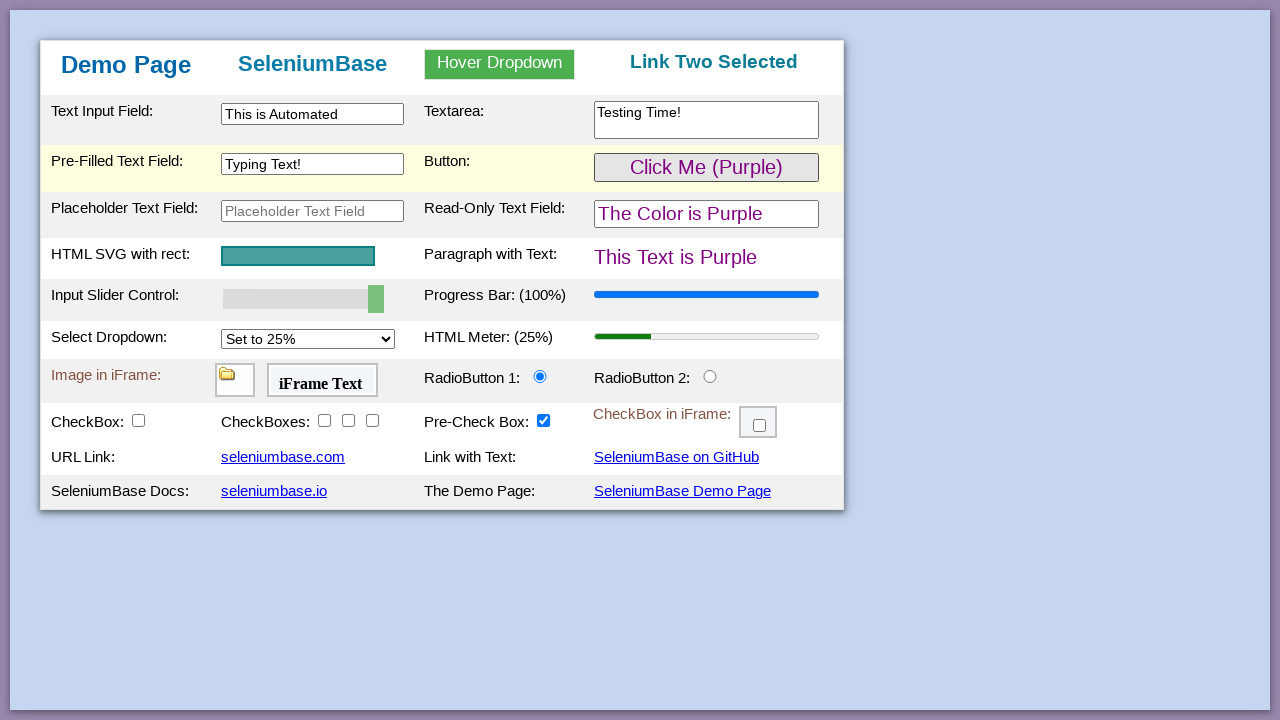

Verified progress bar value reached 100 after slider adjustment
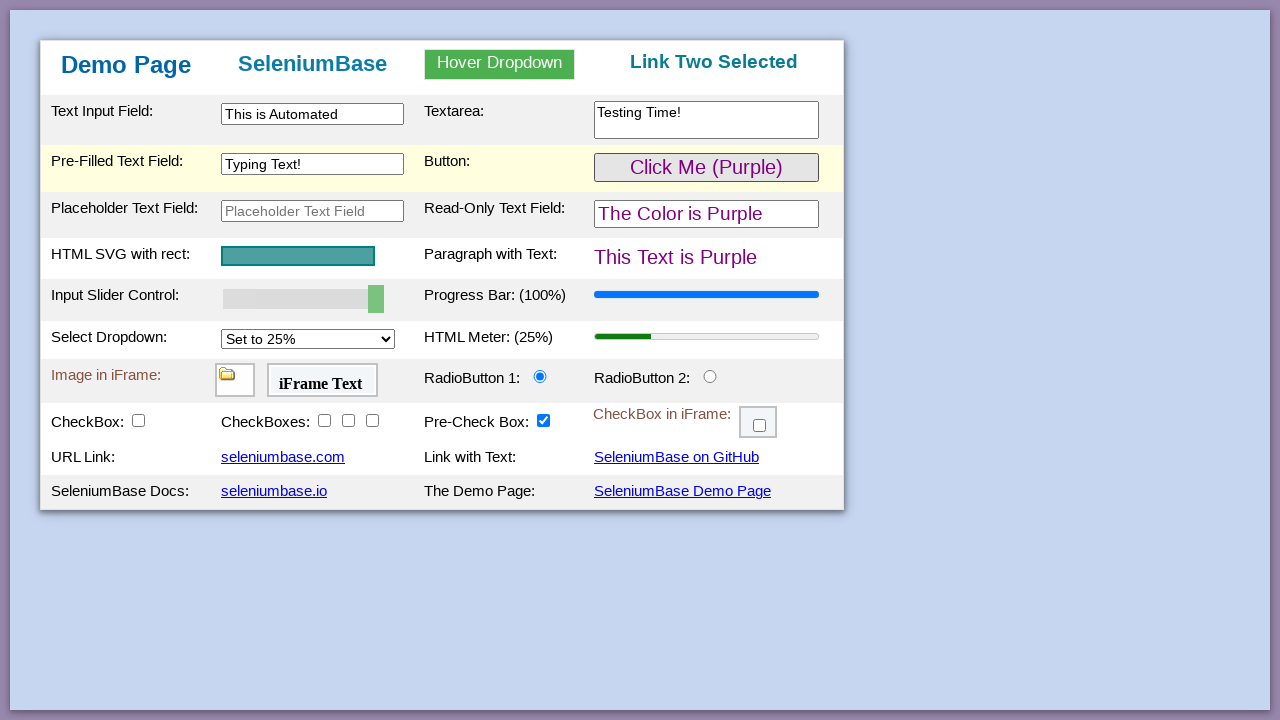

Verified meter bar initial value is 0.25
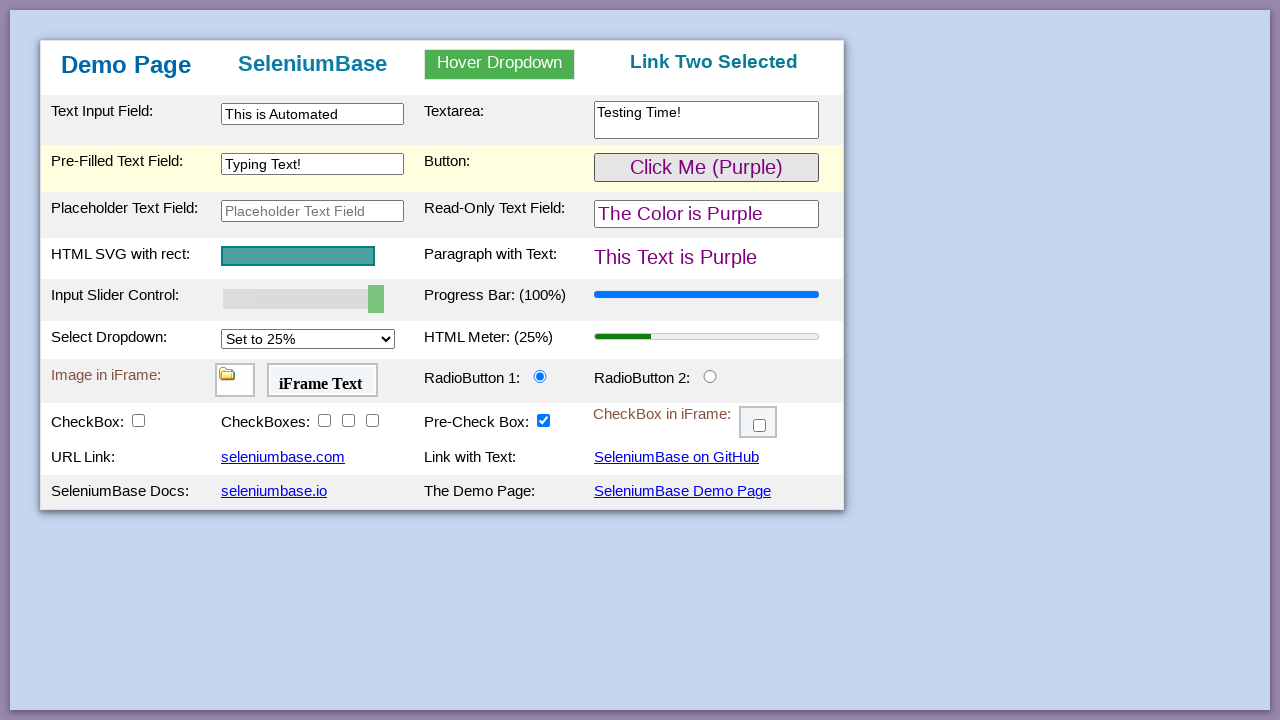

Selected 'Set to 75%' option from dropdown on #mySelect
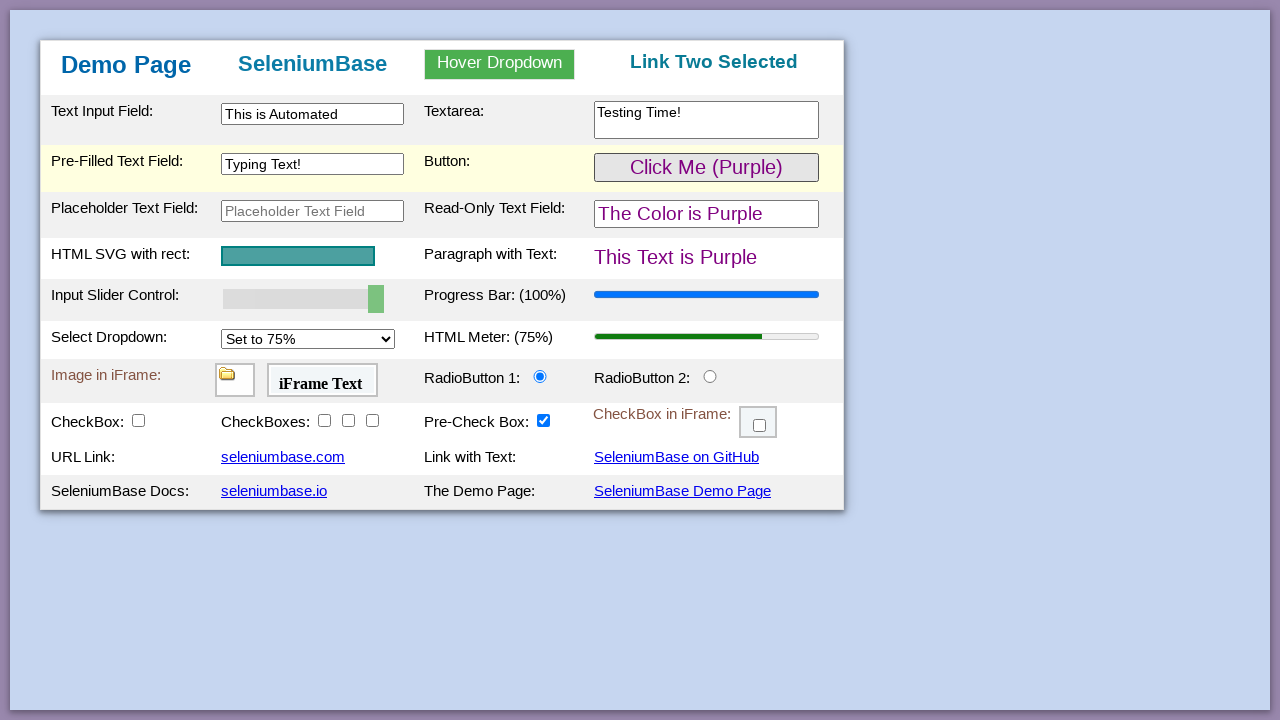

Verified meter bar value updated to 0.75 after selection
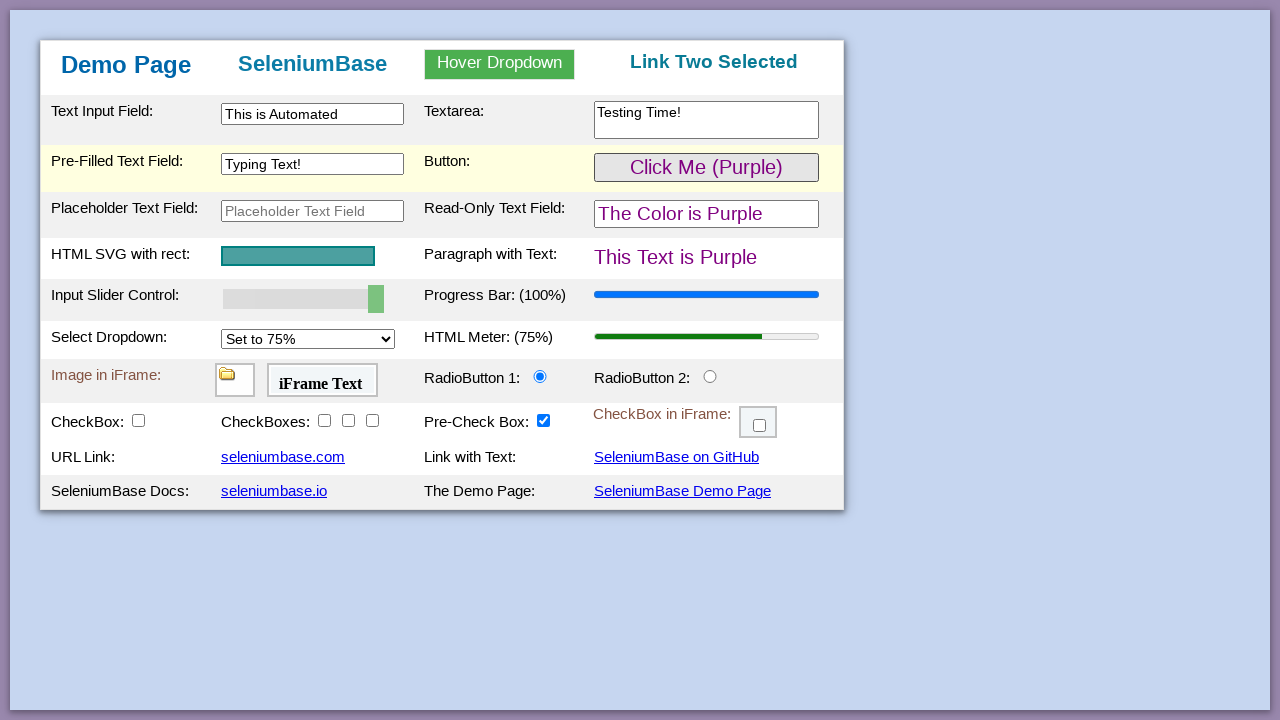

Verified image element is present in first iframe
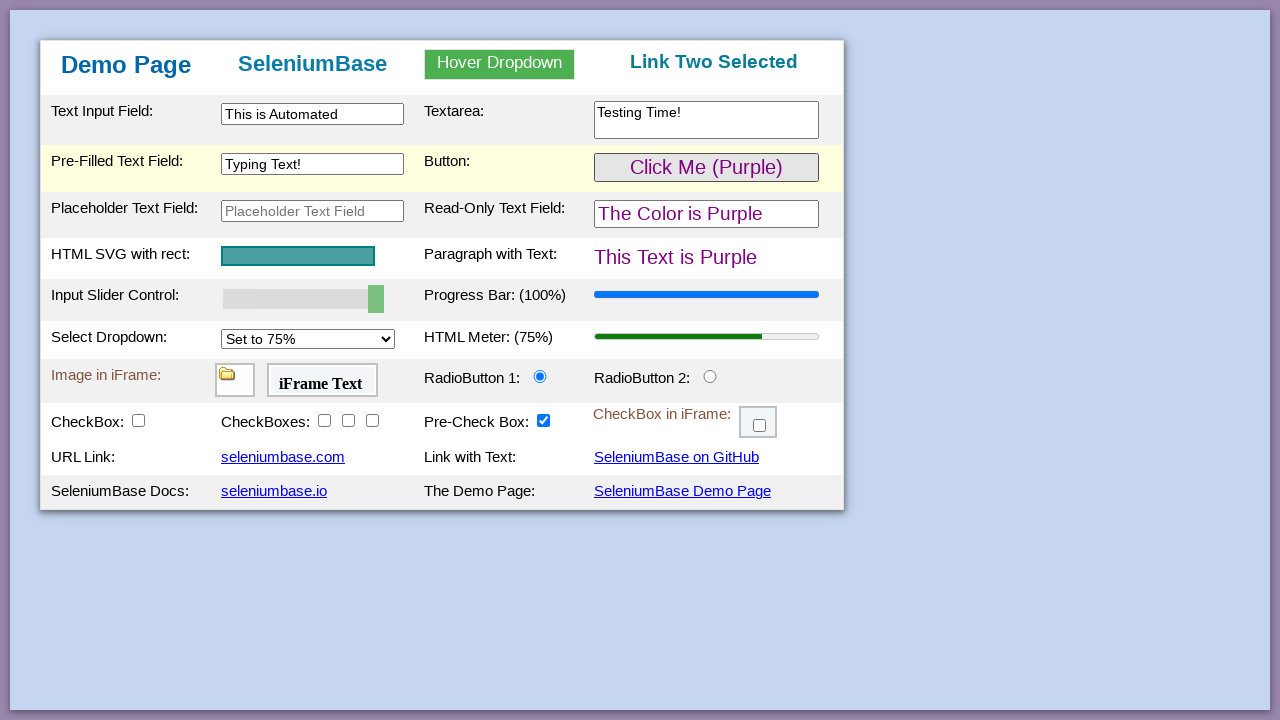

Verified 'iFrame Text' is present in second iframe body
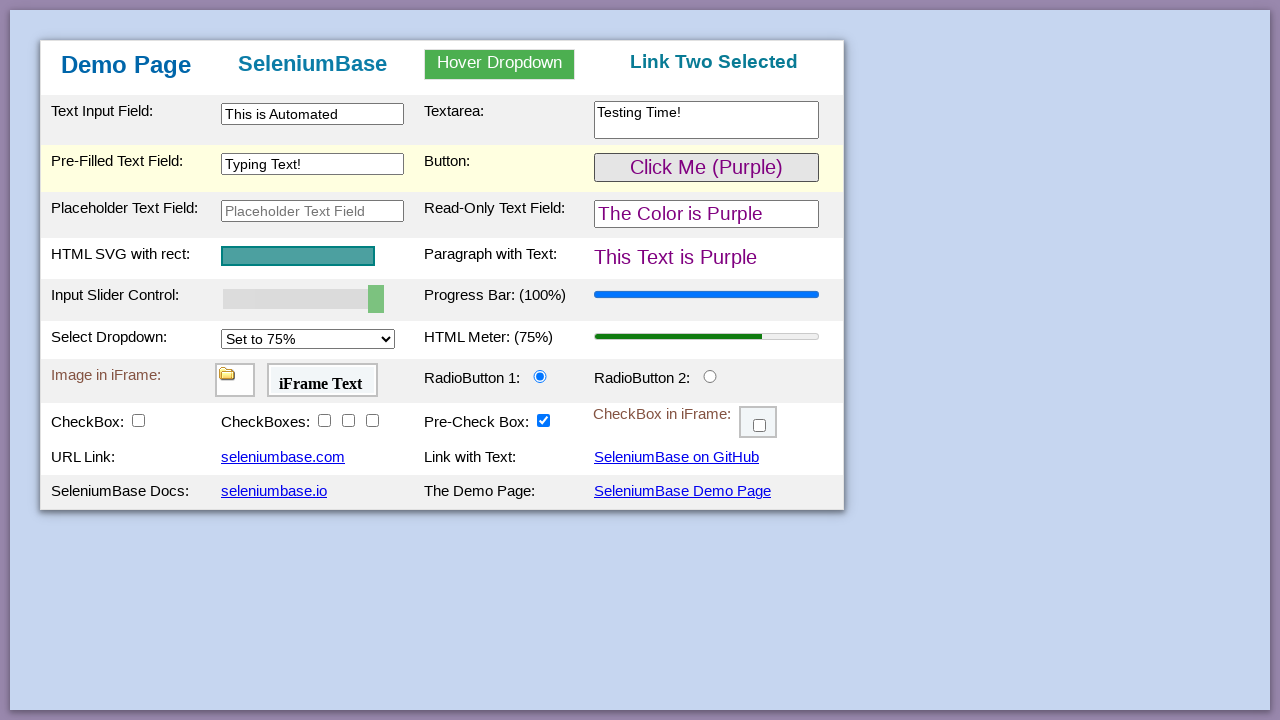

Verified radio button 2 is initially unchecked
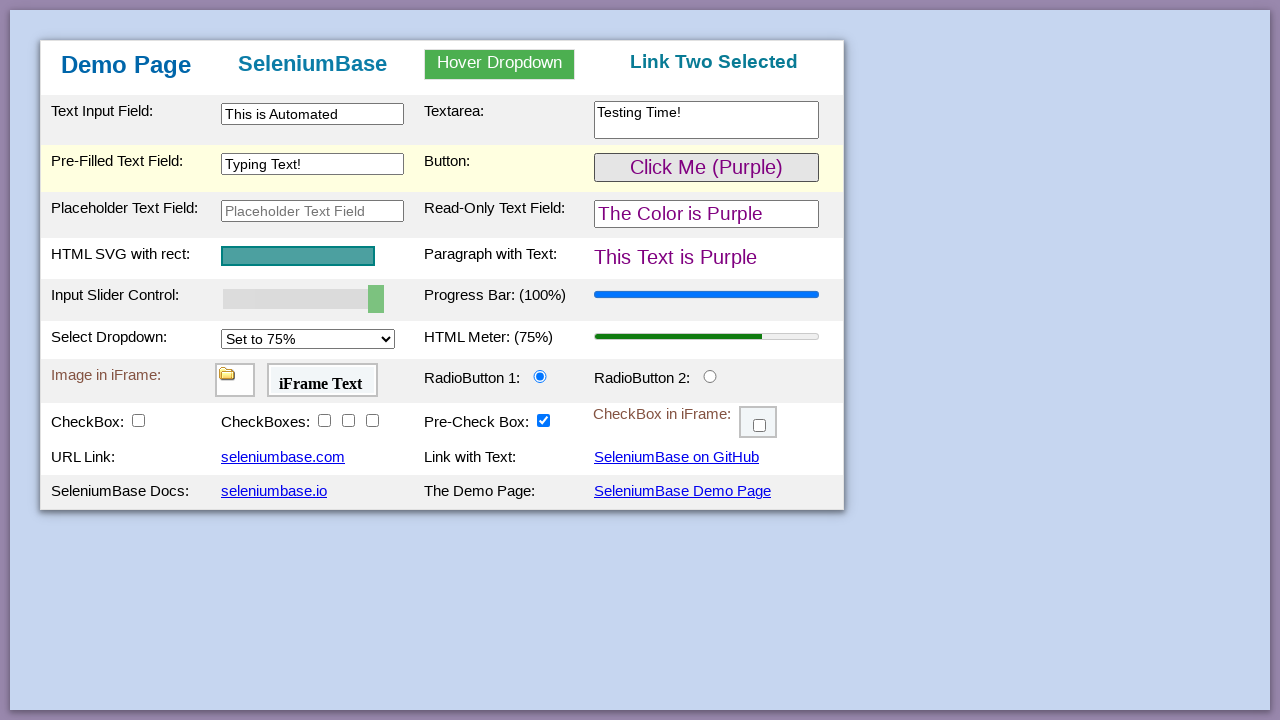

Clicked radio button 2 at (710, 376) on #radioButton2
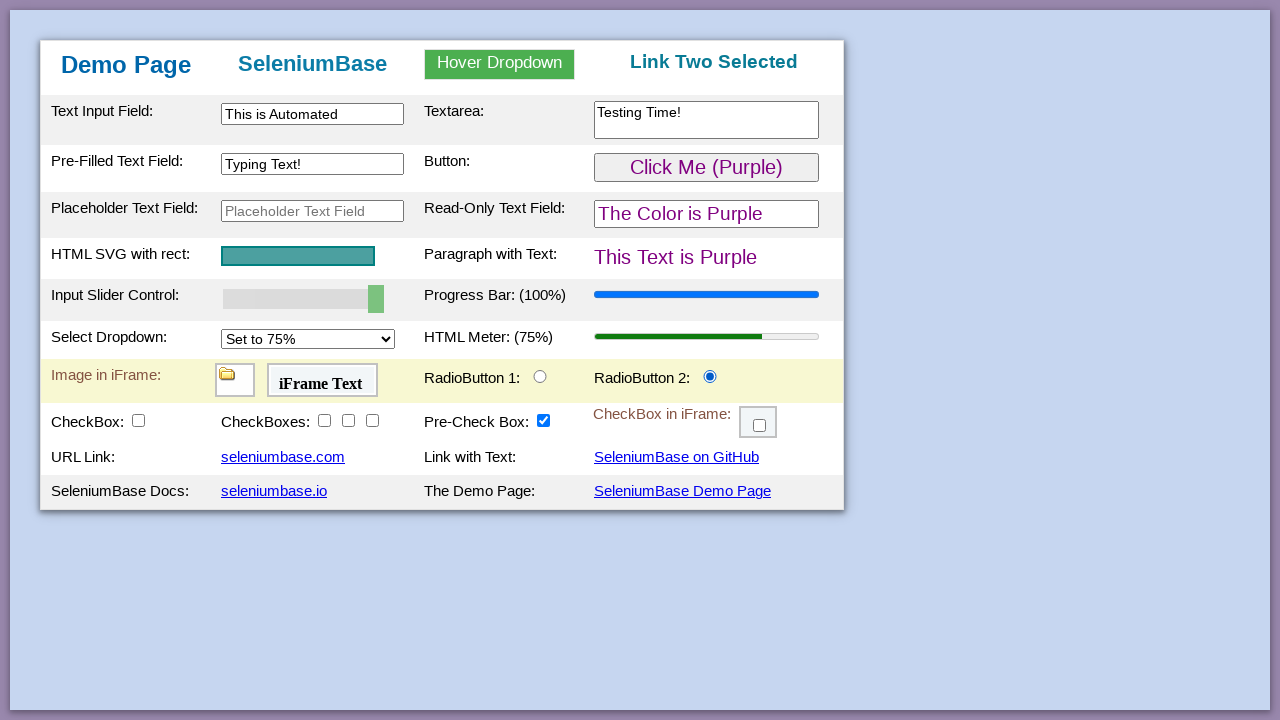

Verified radio button 2 is now checked
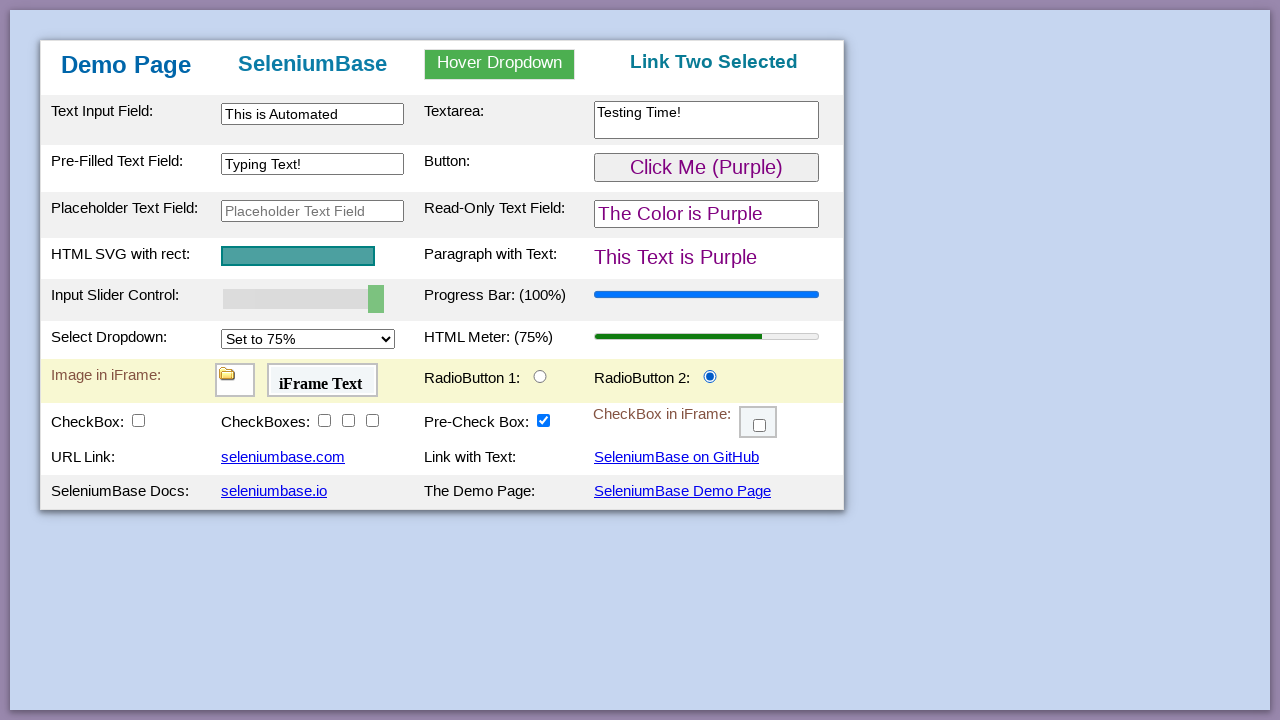

Verified checkbox 1 is initially unchecked
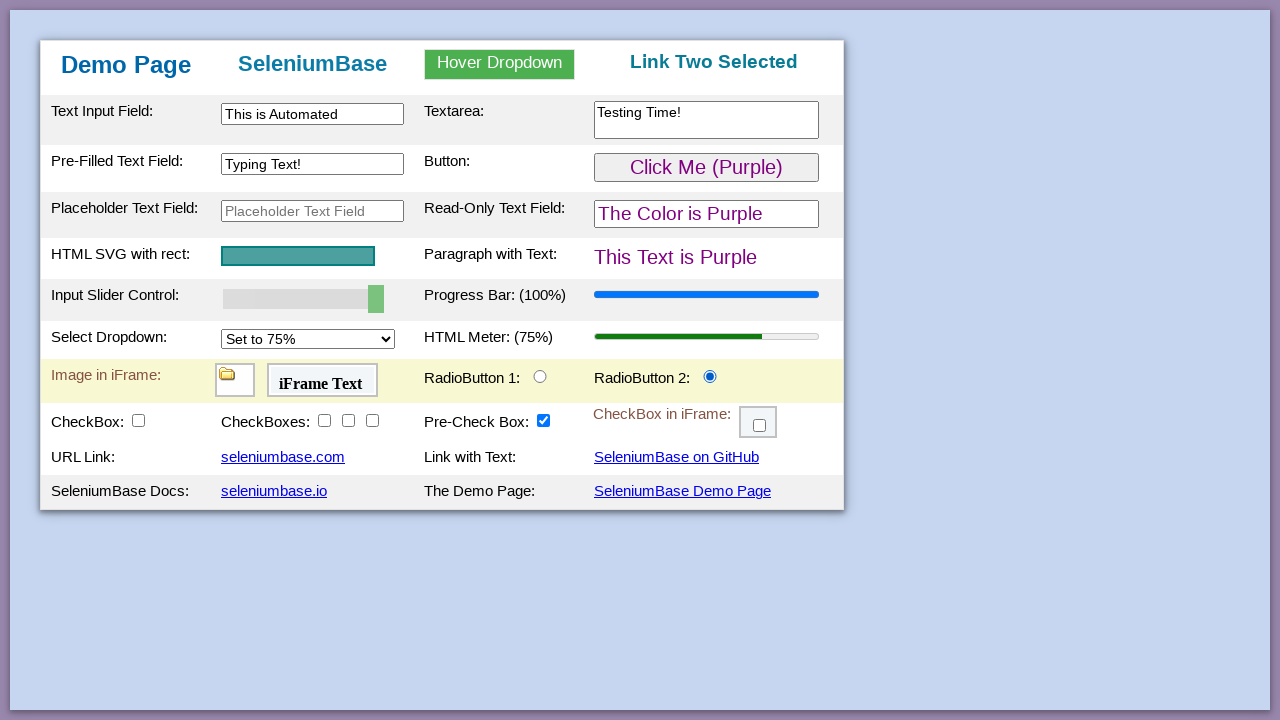

Clicked checkbox 1 at (138, 420) on #checkBox1
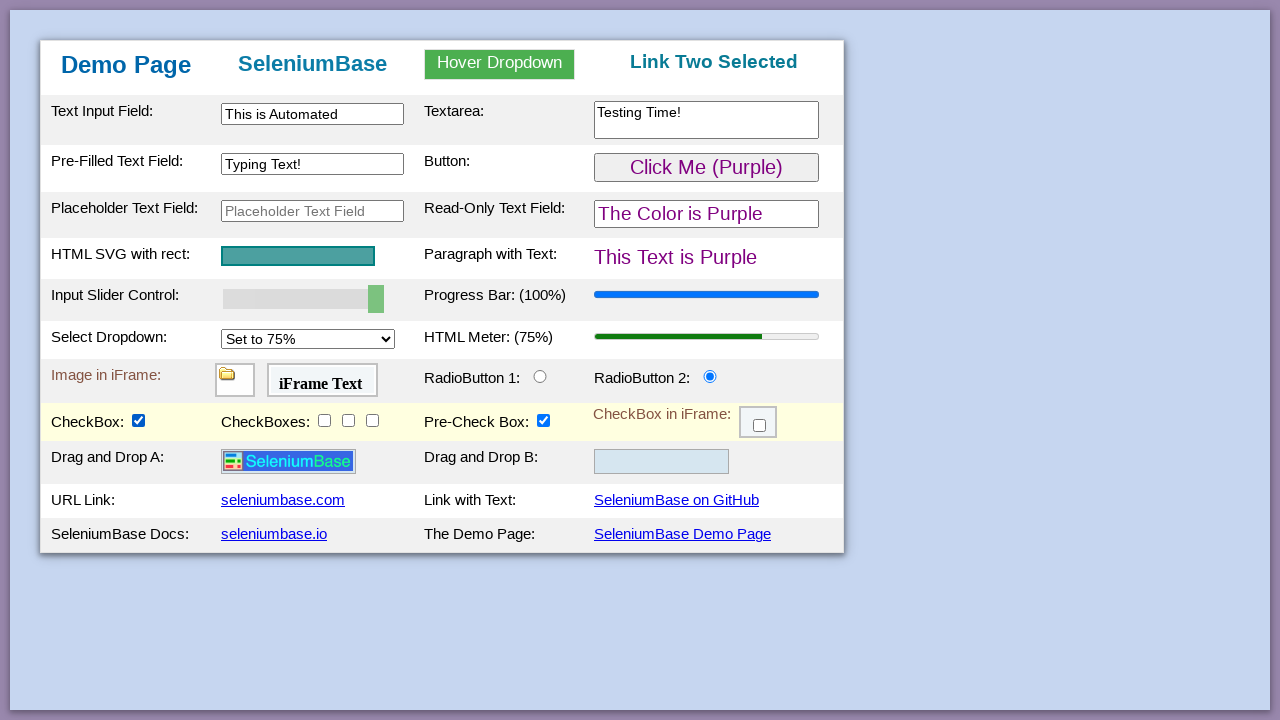

Verified checkbox 1 is now checked
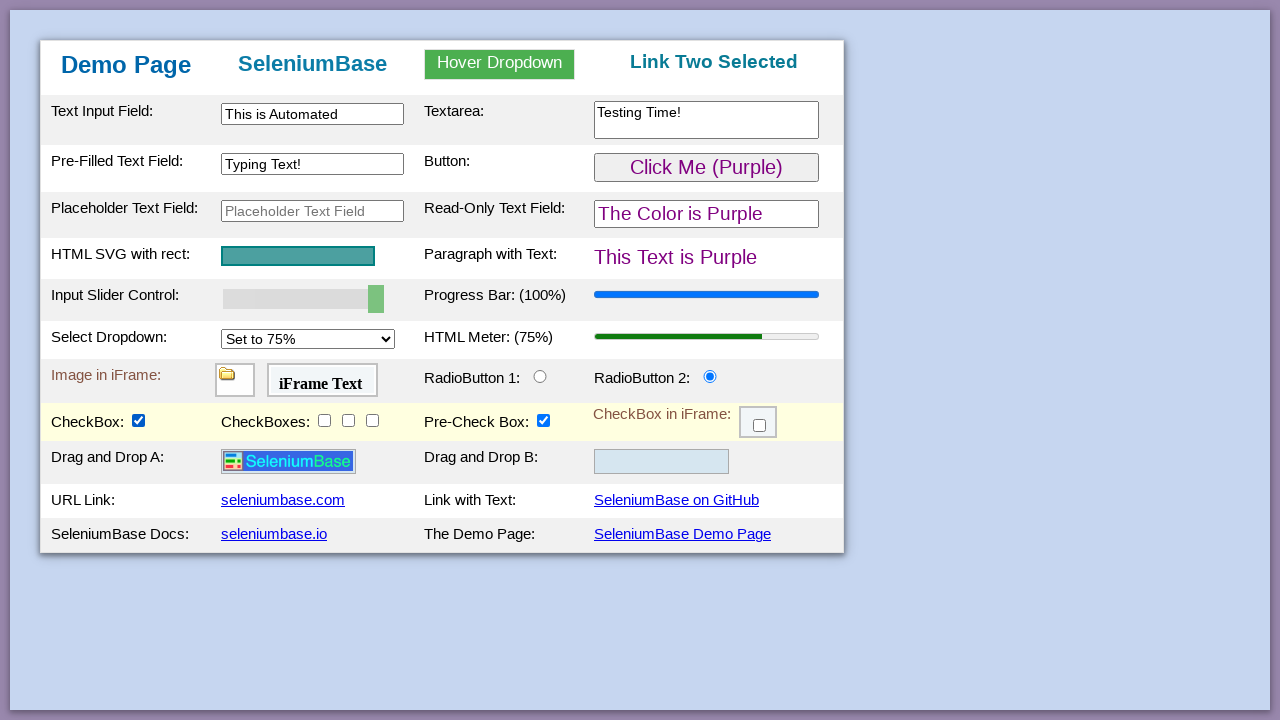

Verified logo image is visible on page
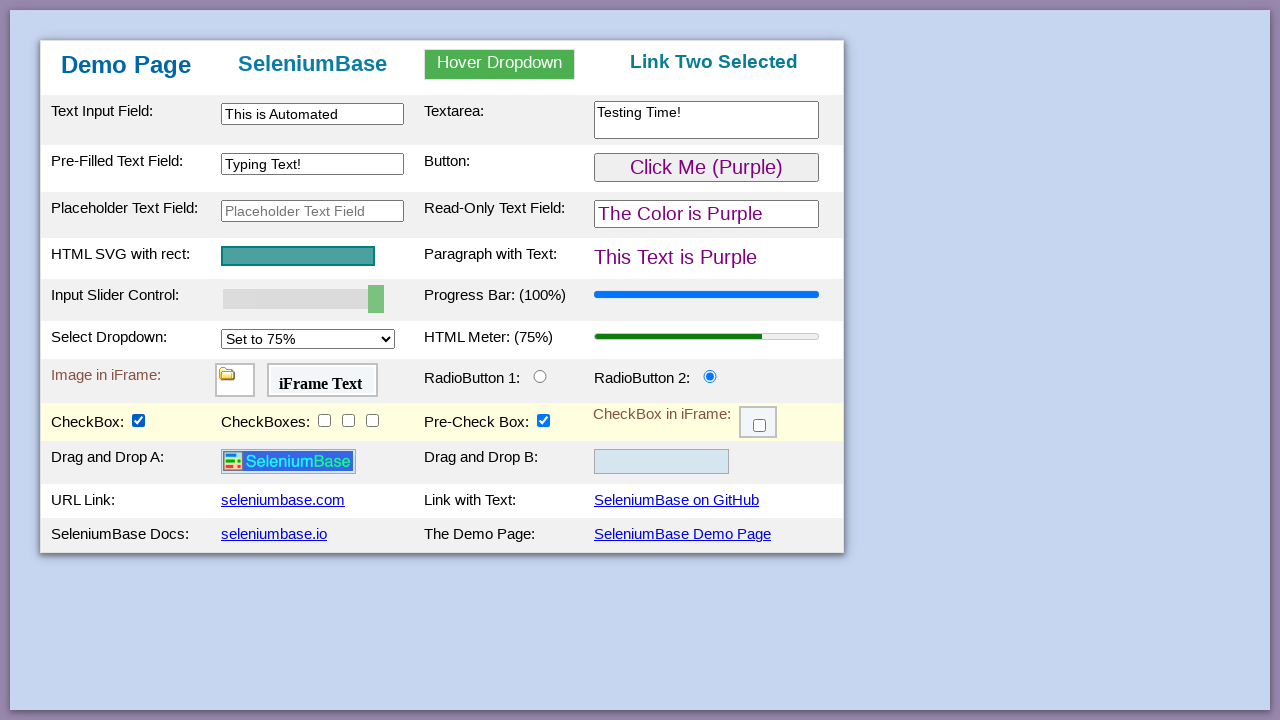

Verified checkbox 2 is initially unchecked
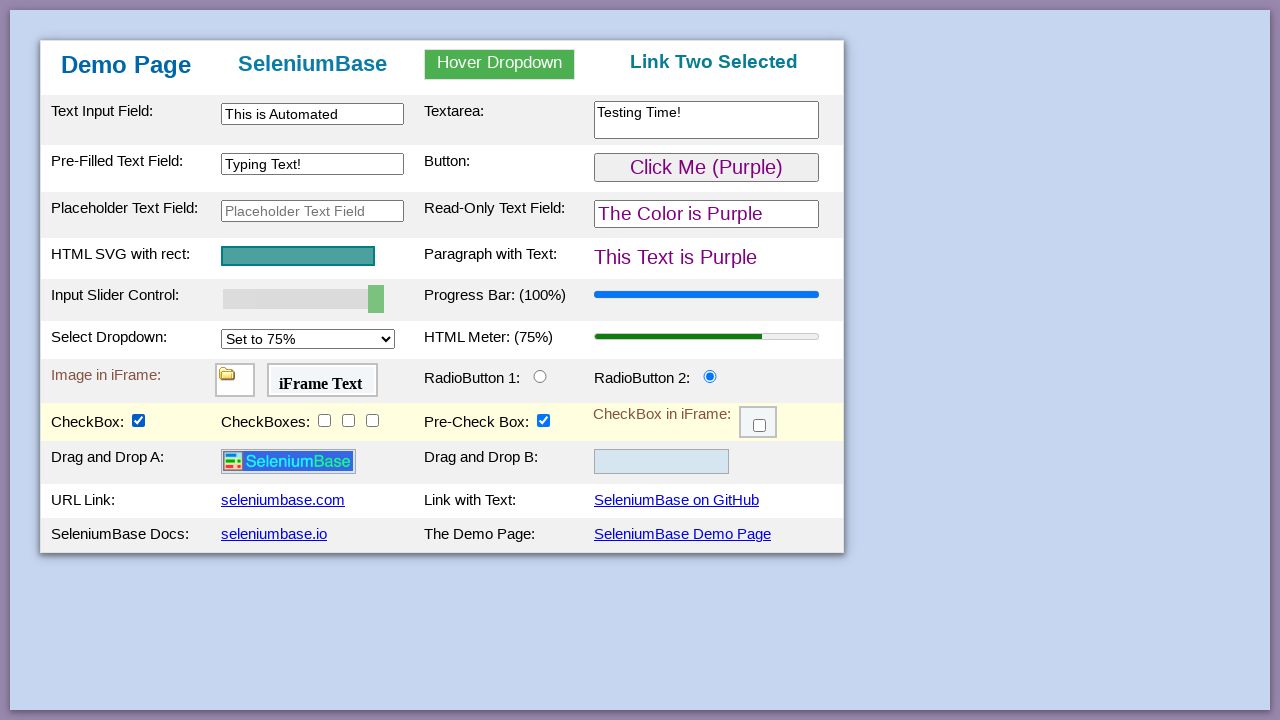

Verified checkbox 3 is initially unchecked
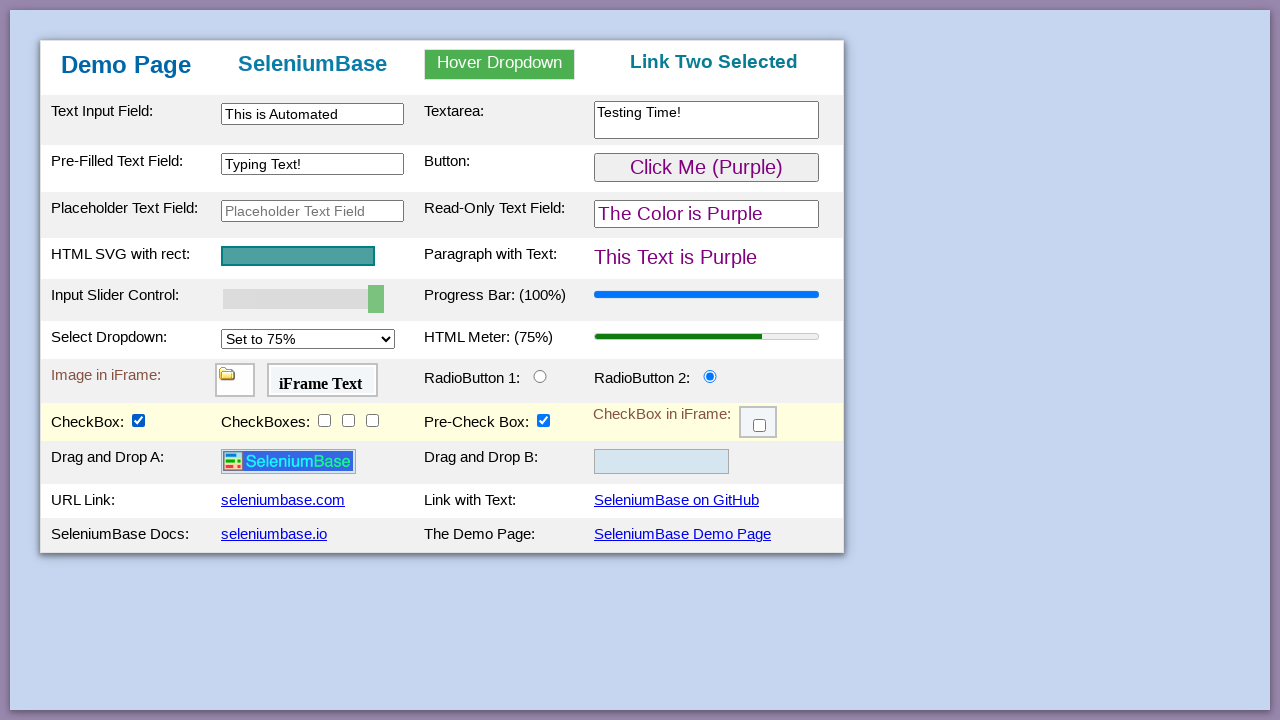

Verified checkbox 4 is initially unchecked
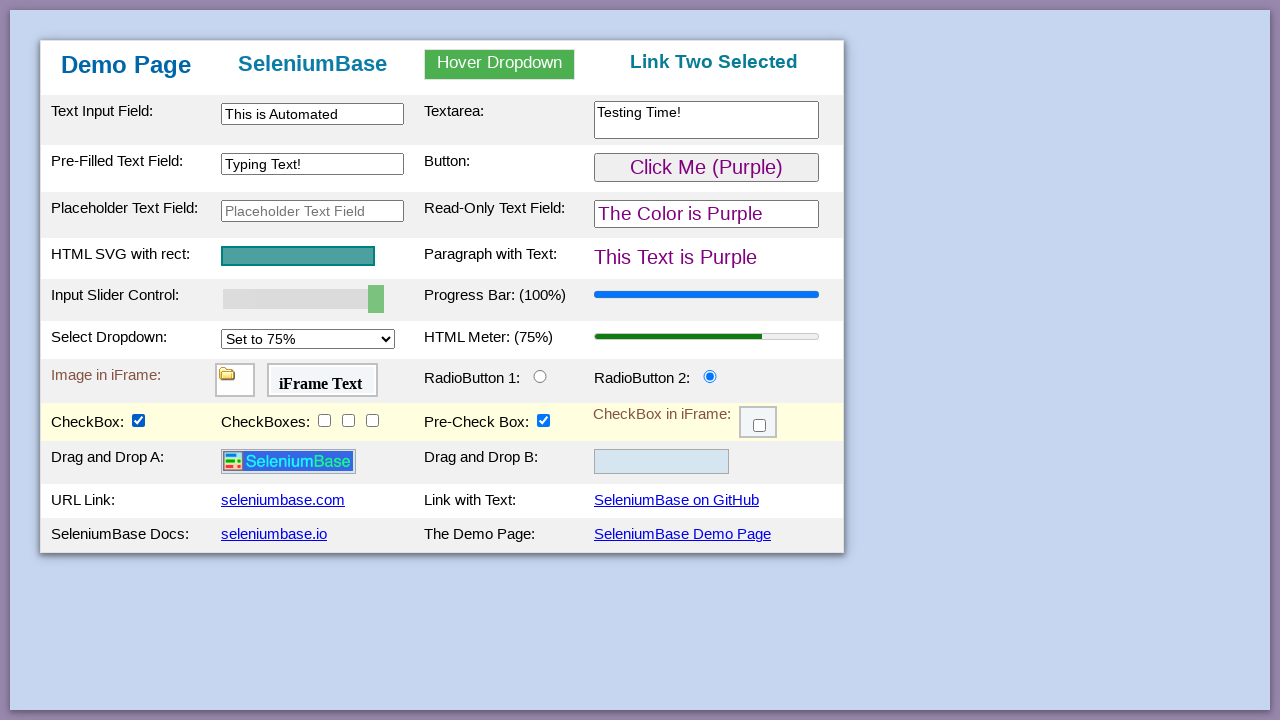

Clicked checkbox class B item 1 at (324, 420) on input.checkBoxClassB >> nth=0
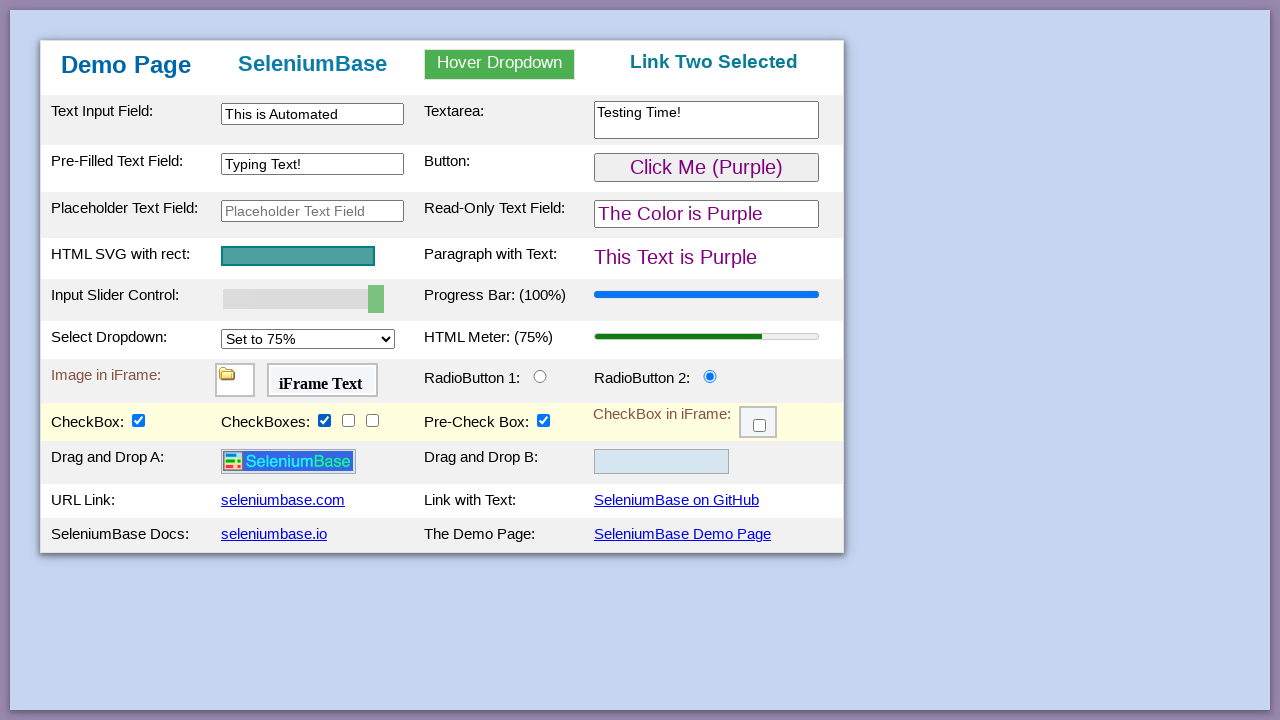

Clicked checkbox class B item 2 at (348, 420) on input.checkBoxClassB >> nth=1
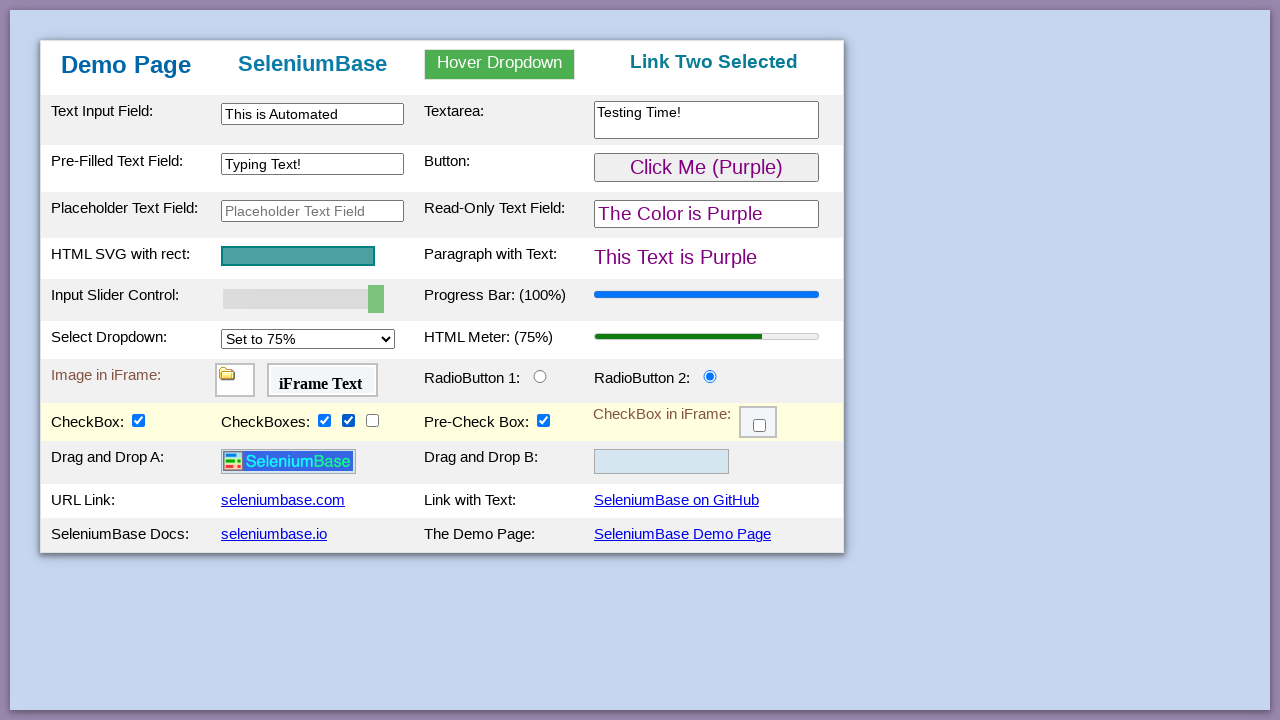

Clicked checkbox class B item 3 at (372, 420) on input.checkBoxClassB >> nth=2
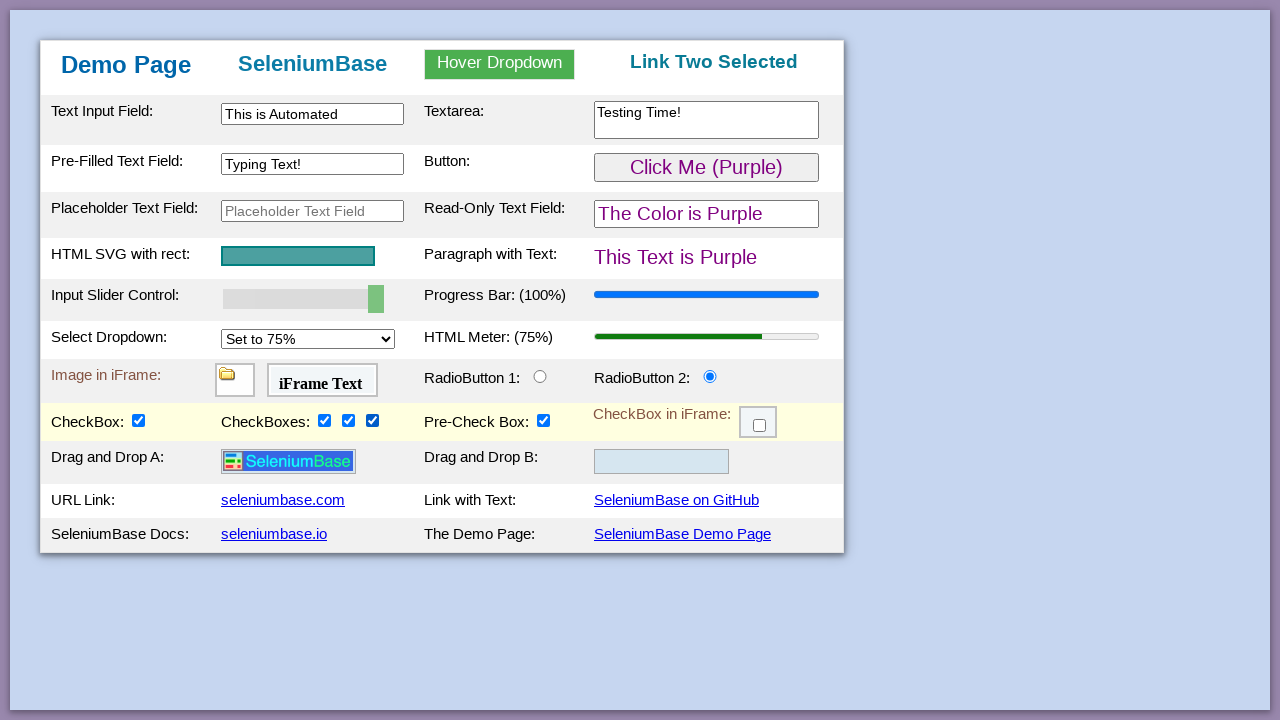

Verified checkbox 2 is now checked
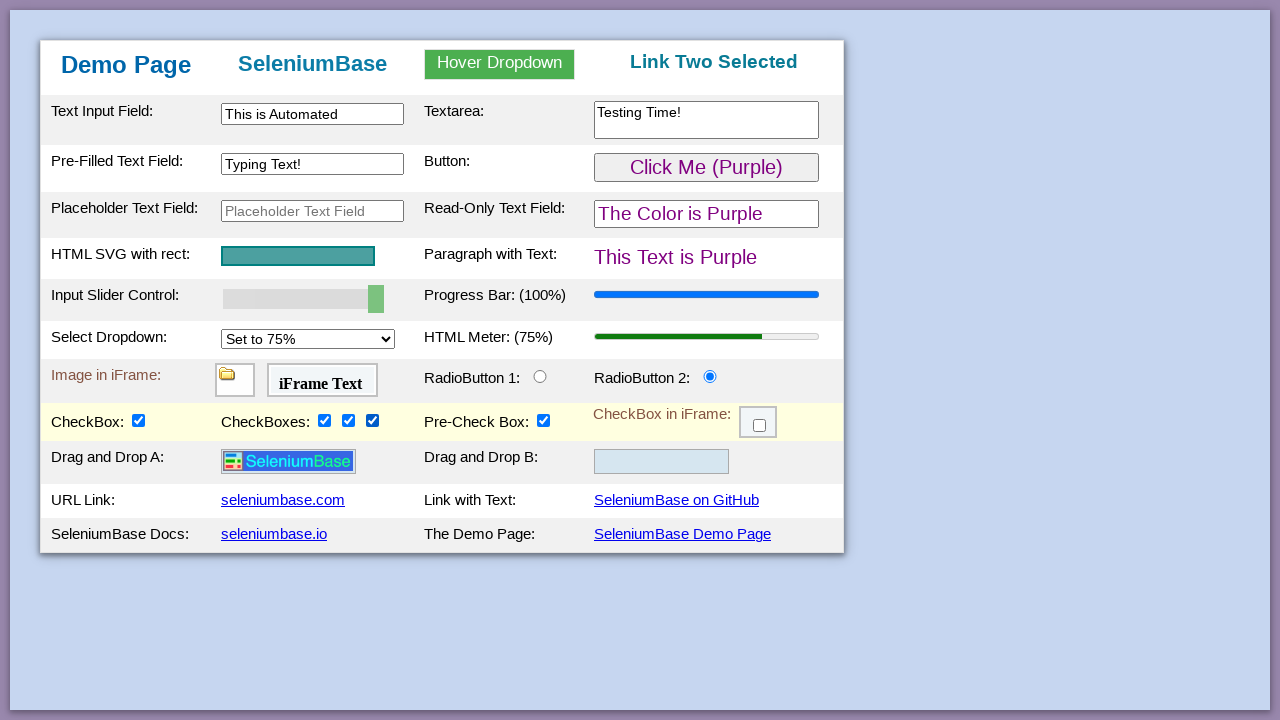

Verified checkbox 3 is now checked
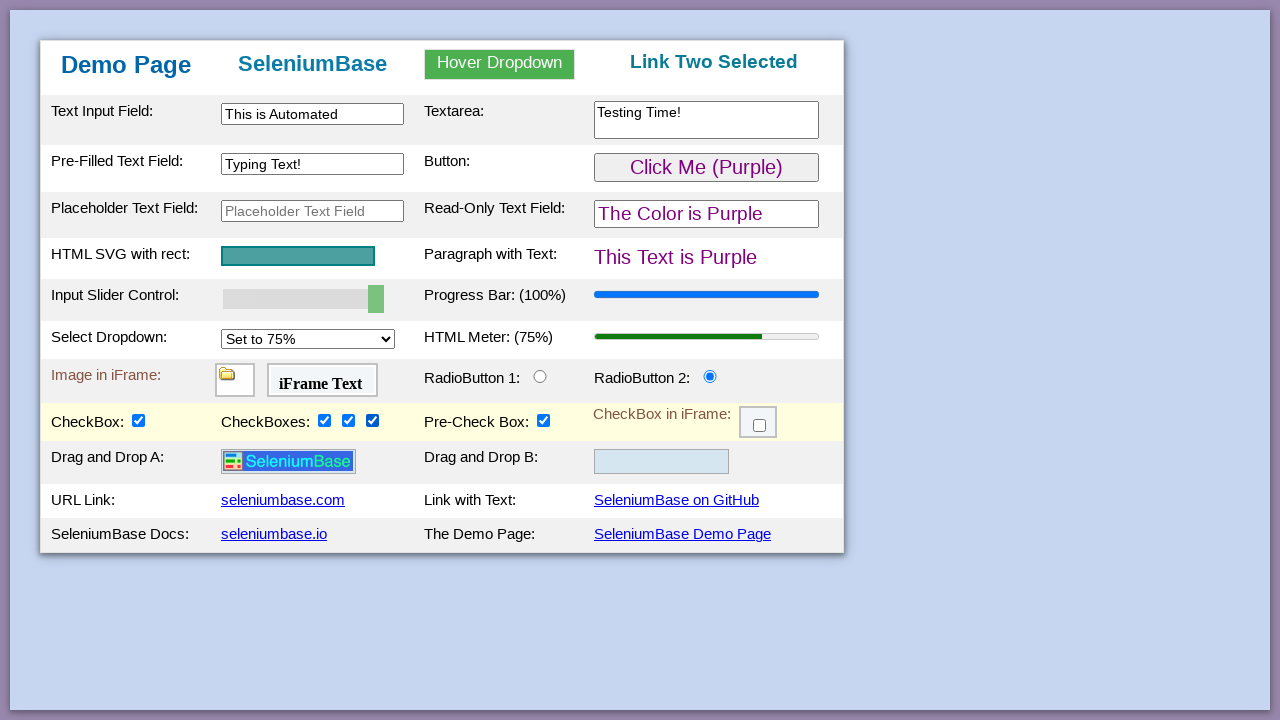

Verified checkbox 4 is now checked
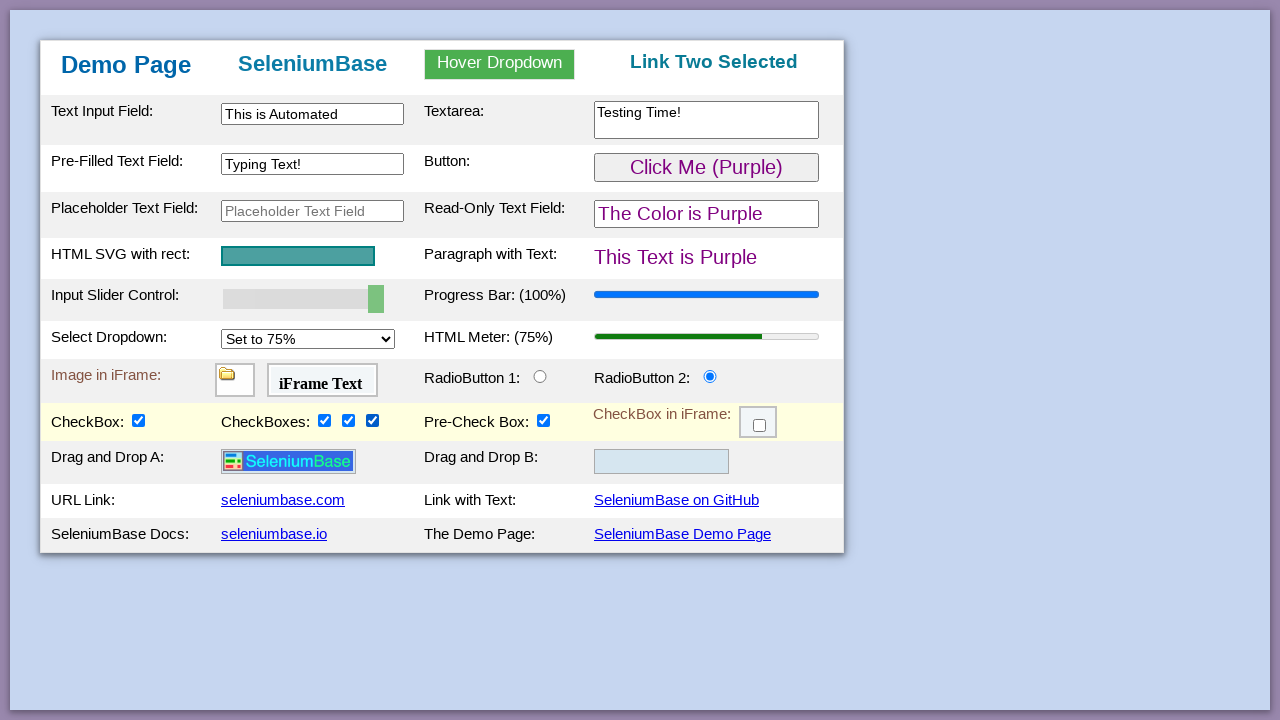

Clicked checkbox in third iframe at (760, 426) on #myFrame3 >> internal:control=enter-frame >> .fBox
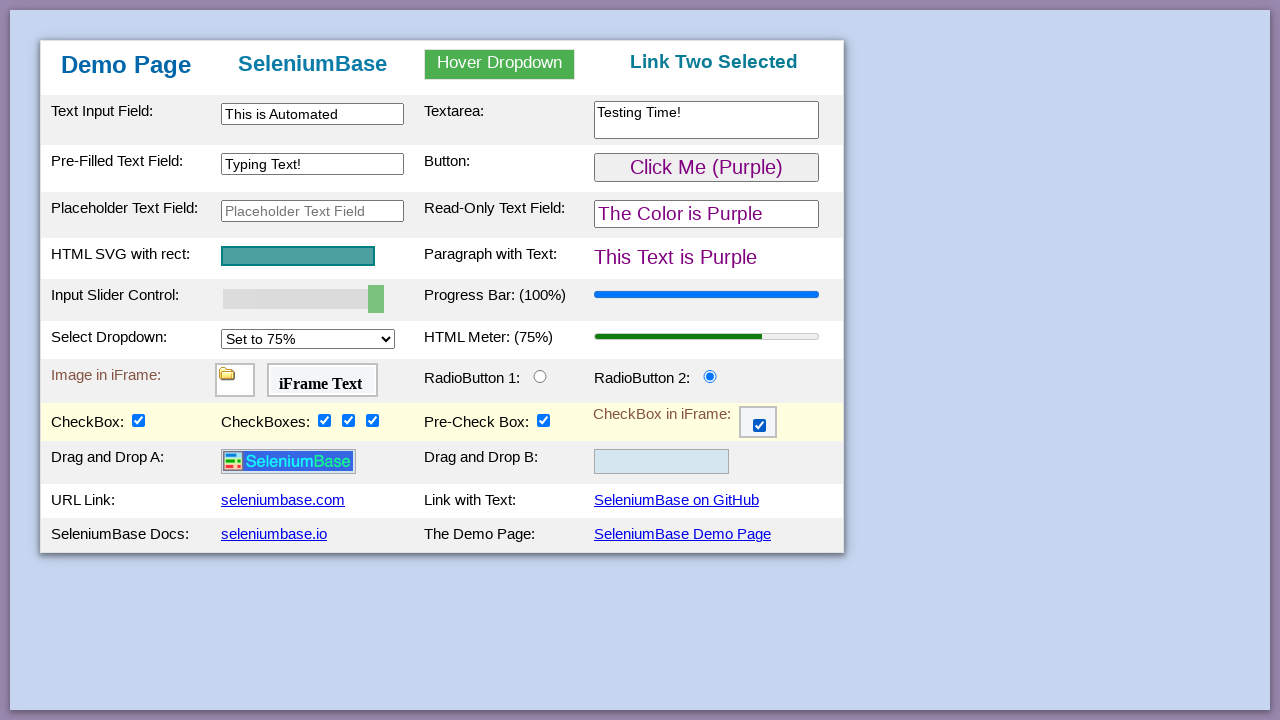

Dragged logo image to drop zone 2 at (662, 462)
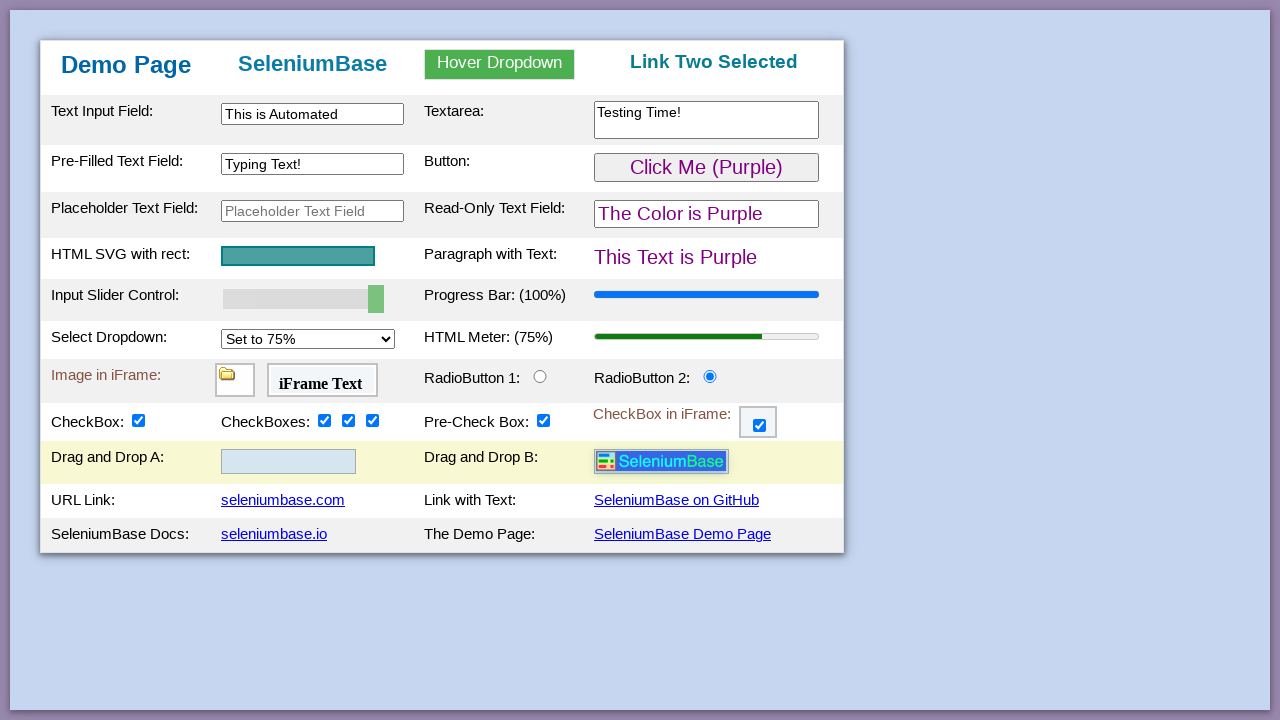

Verified logo image successfully dropped into drop zone 2
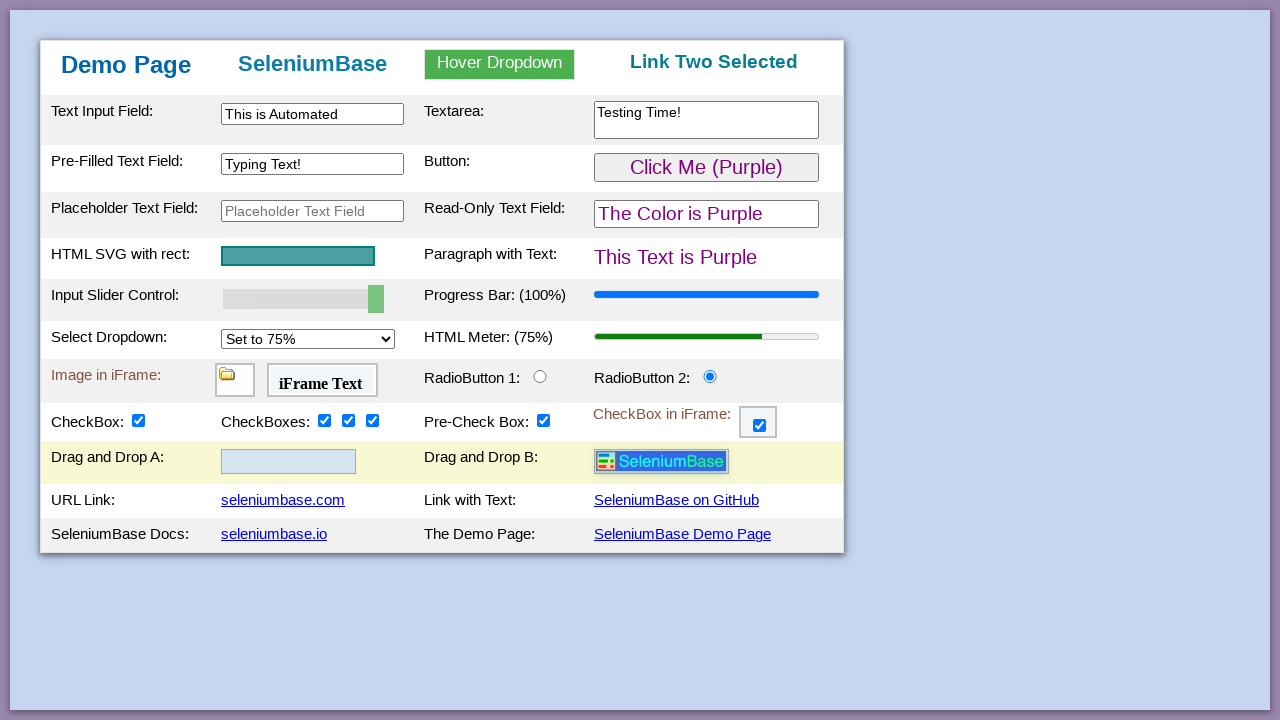

Verified link with text 'seleniumbase.com' is visible
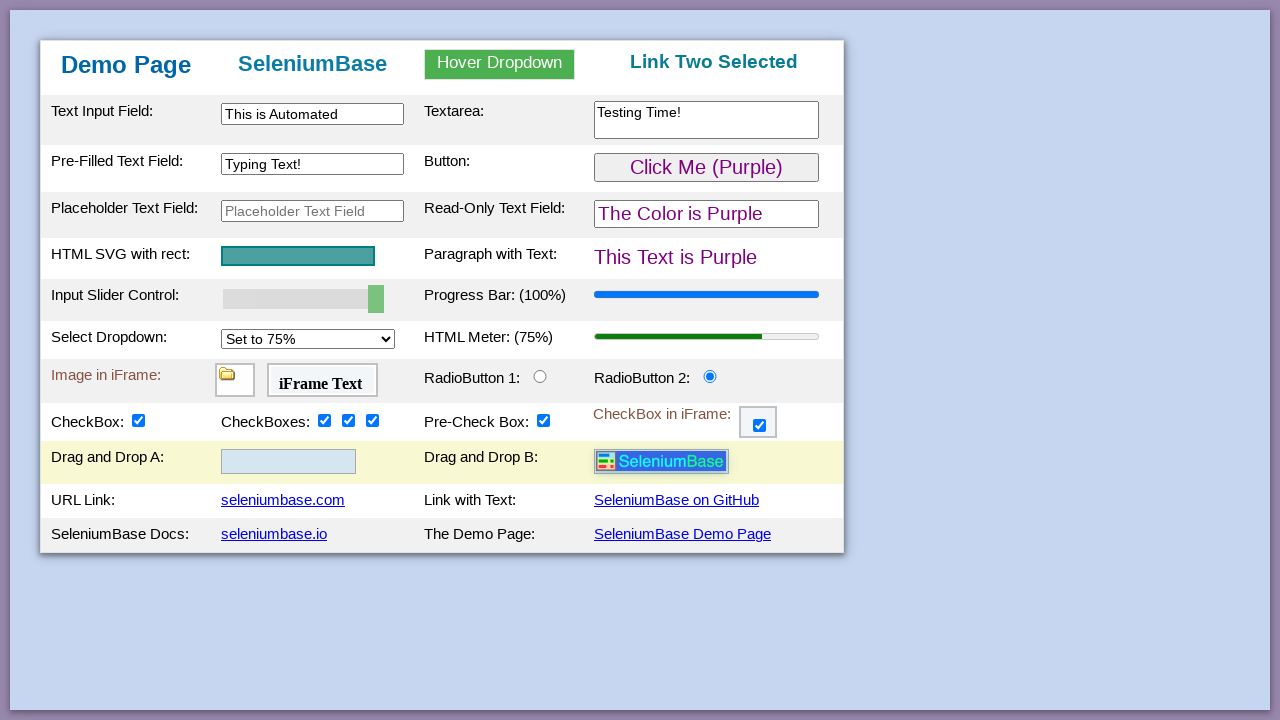

Verified link with text 'SeleniumBase on GitHub' is visible
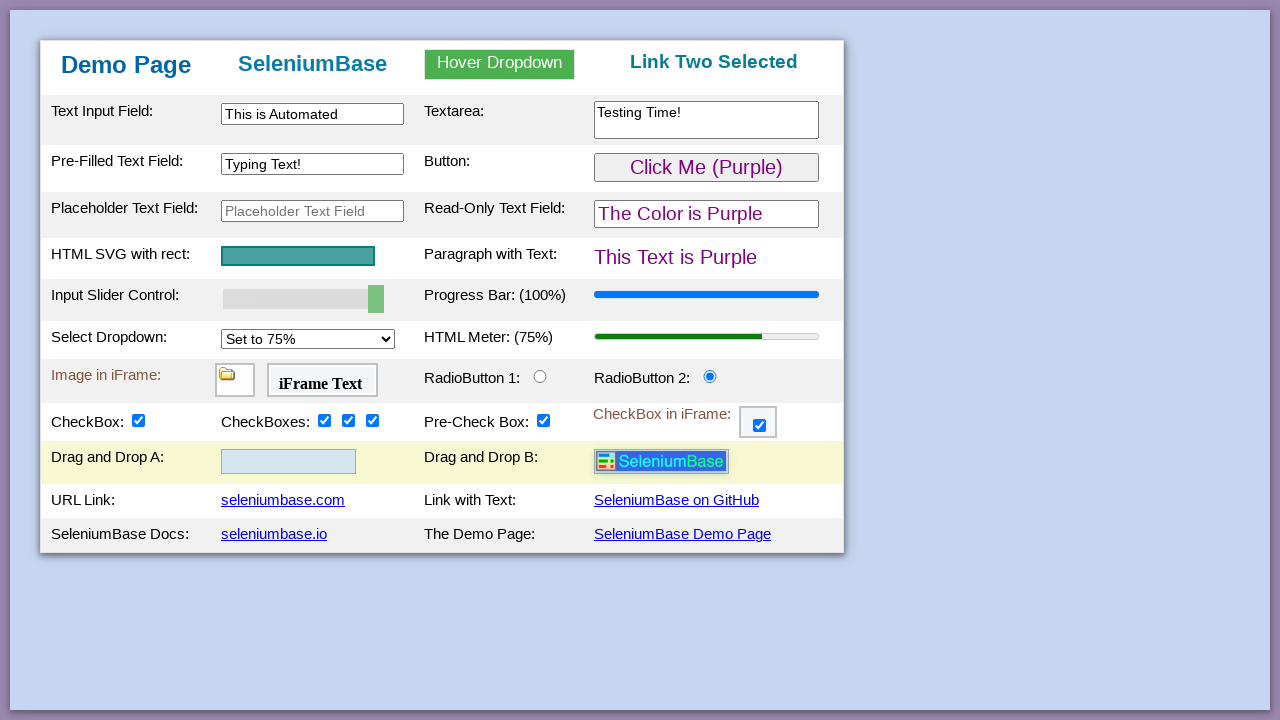

Verified link with text 'seleniumbase.io' is visible
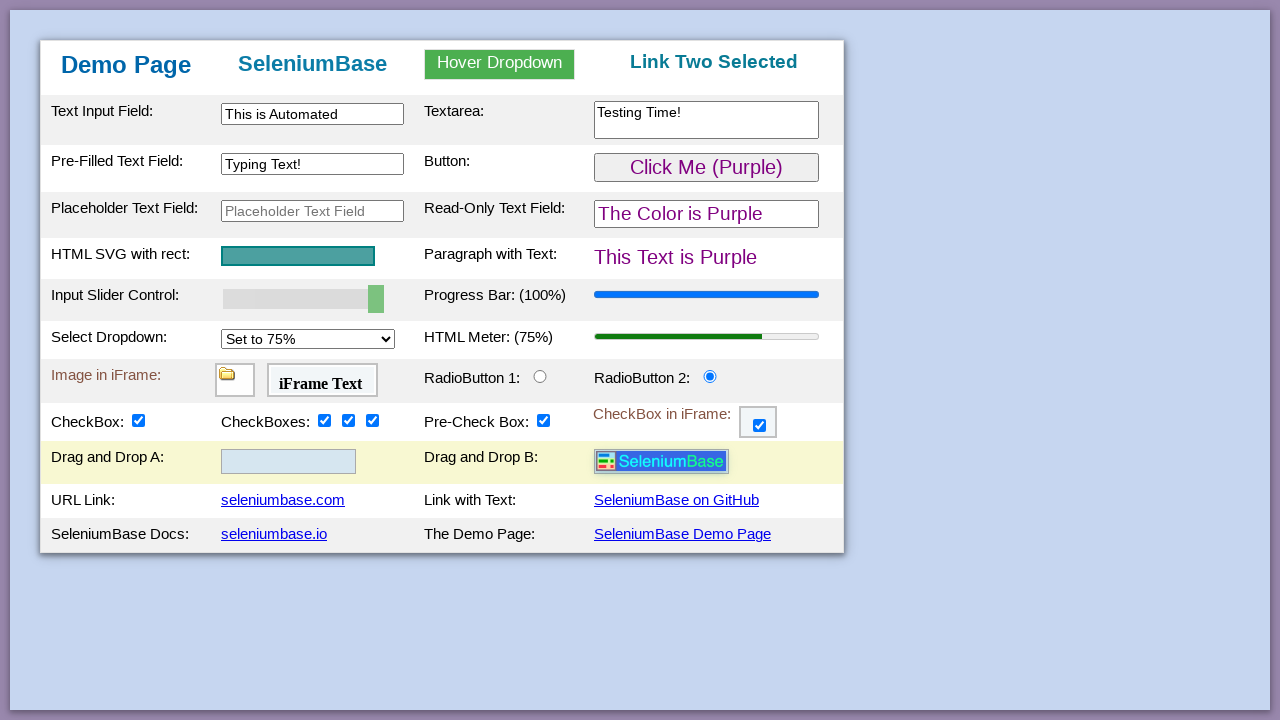

Clicked 'SeleniumBase Demo Page' link at (682, 534) on text=SeleniumBase Demo Page
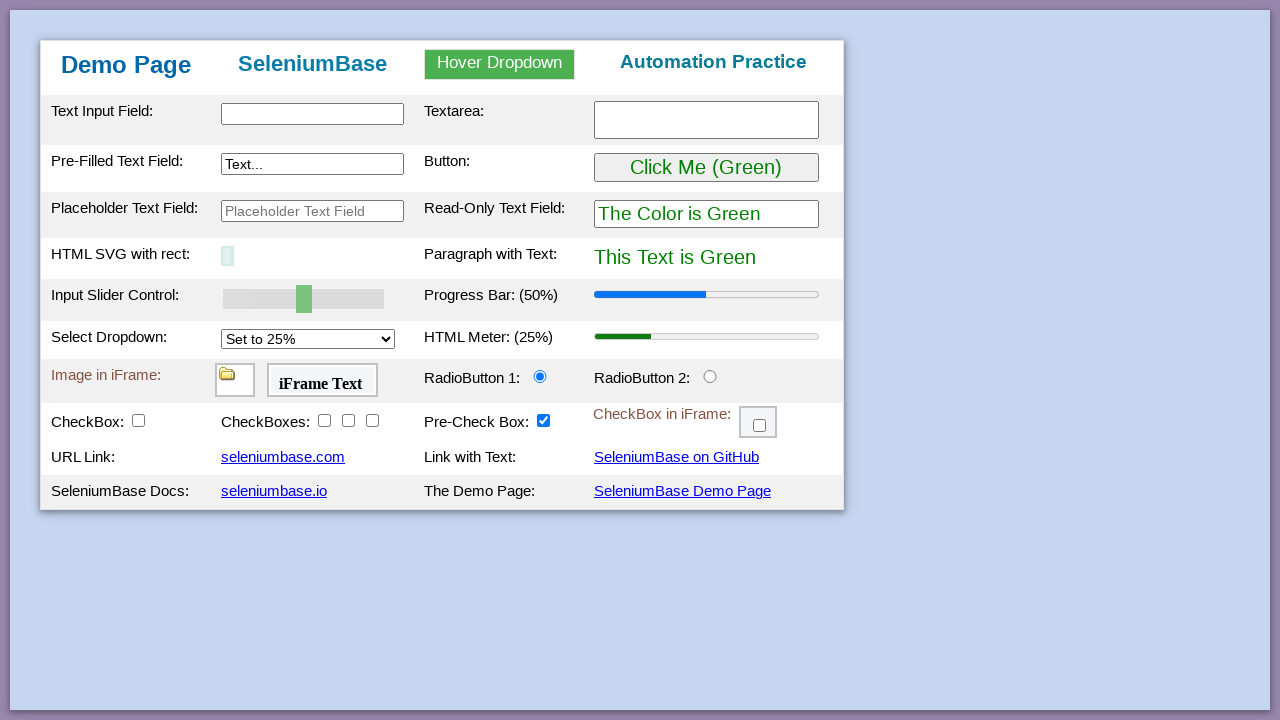

Verified h1 heading is visible on page
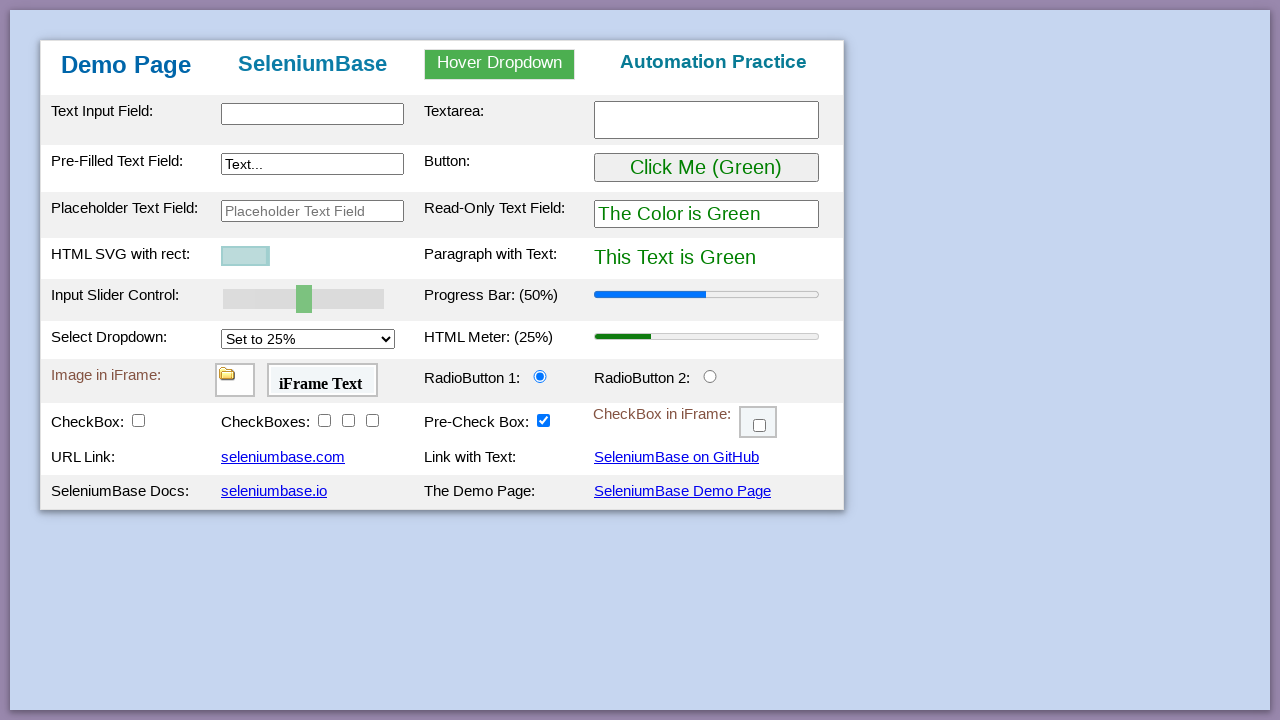

Verified h1 heading text is exactly 'Demo Page'
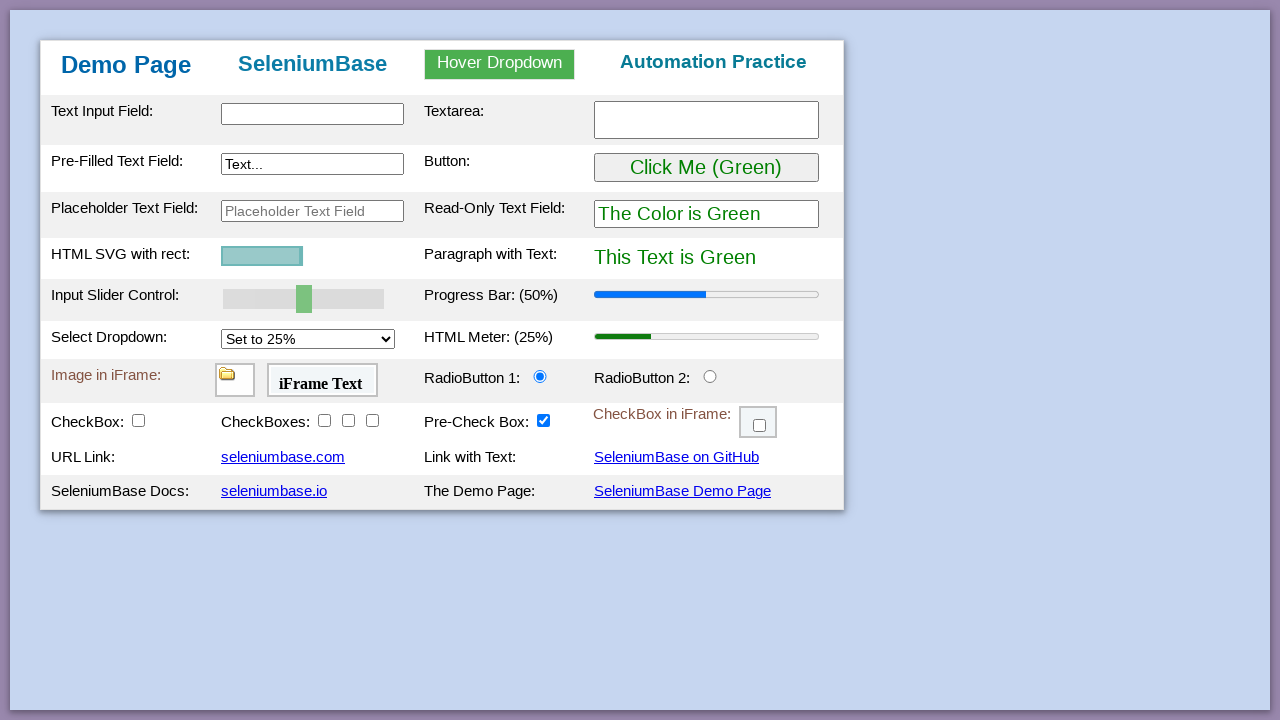

Verified h2 heading is visible on page
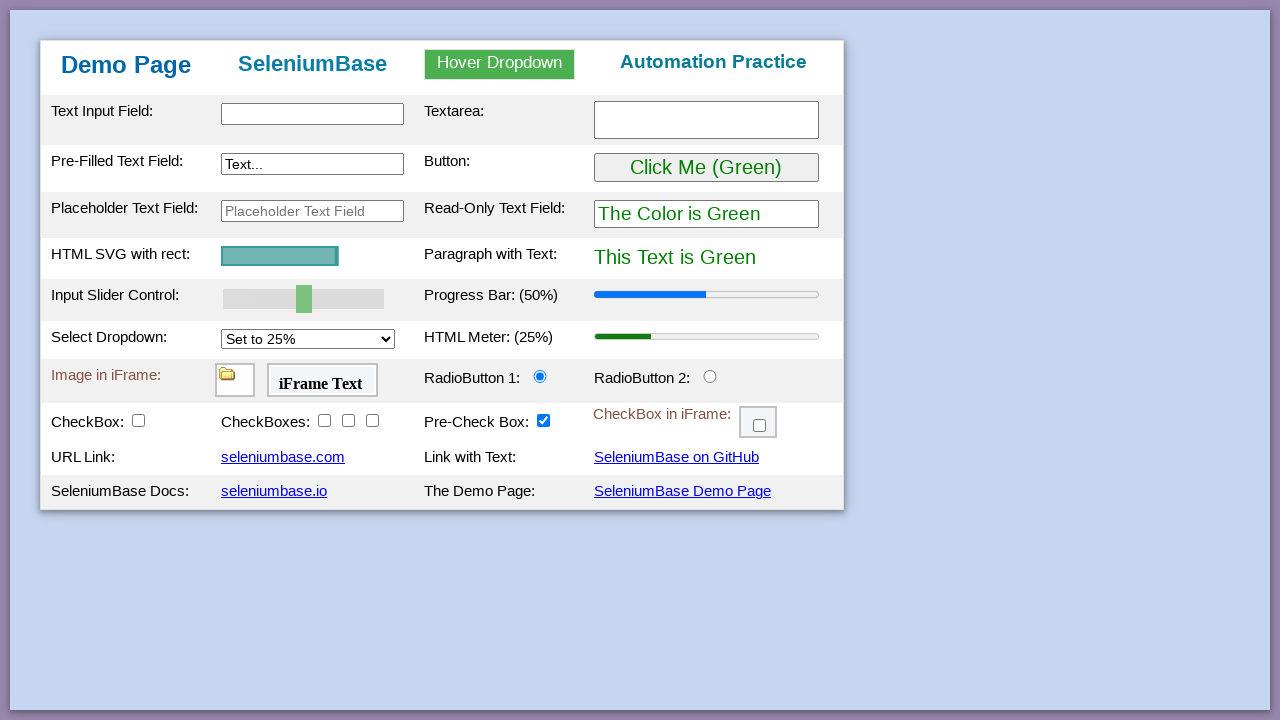

Filled input field with 'Have a Nice Day!' on input
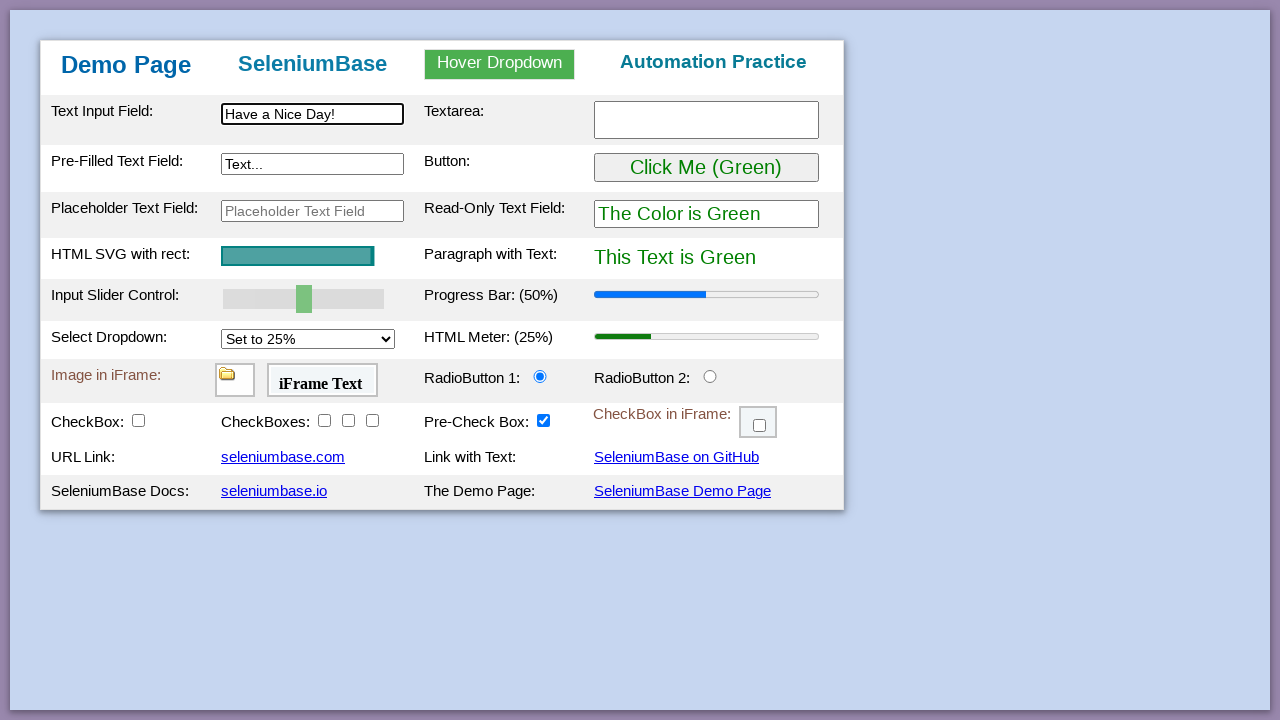

Verified 'SeleniumBase' text is present in h2 heading
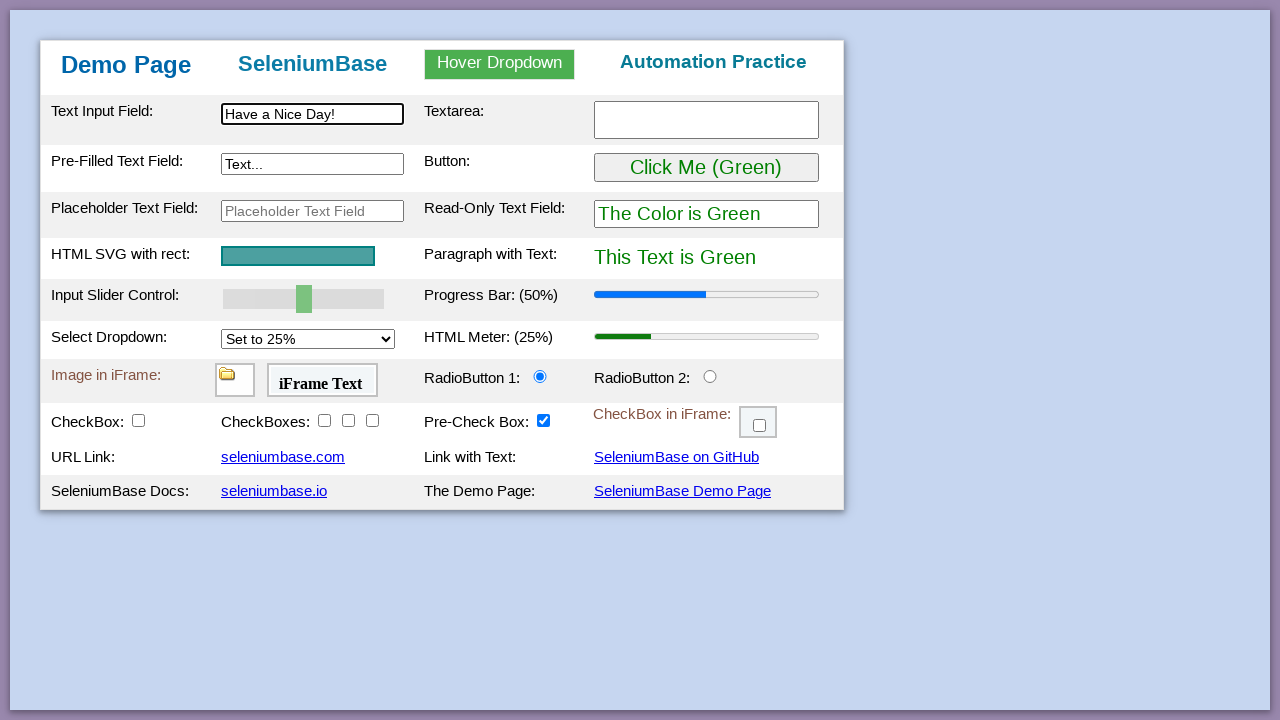

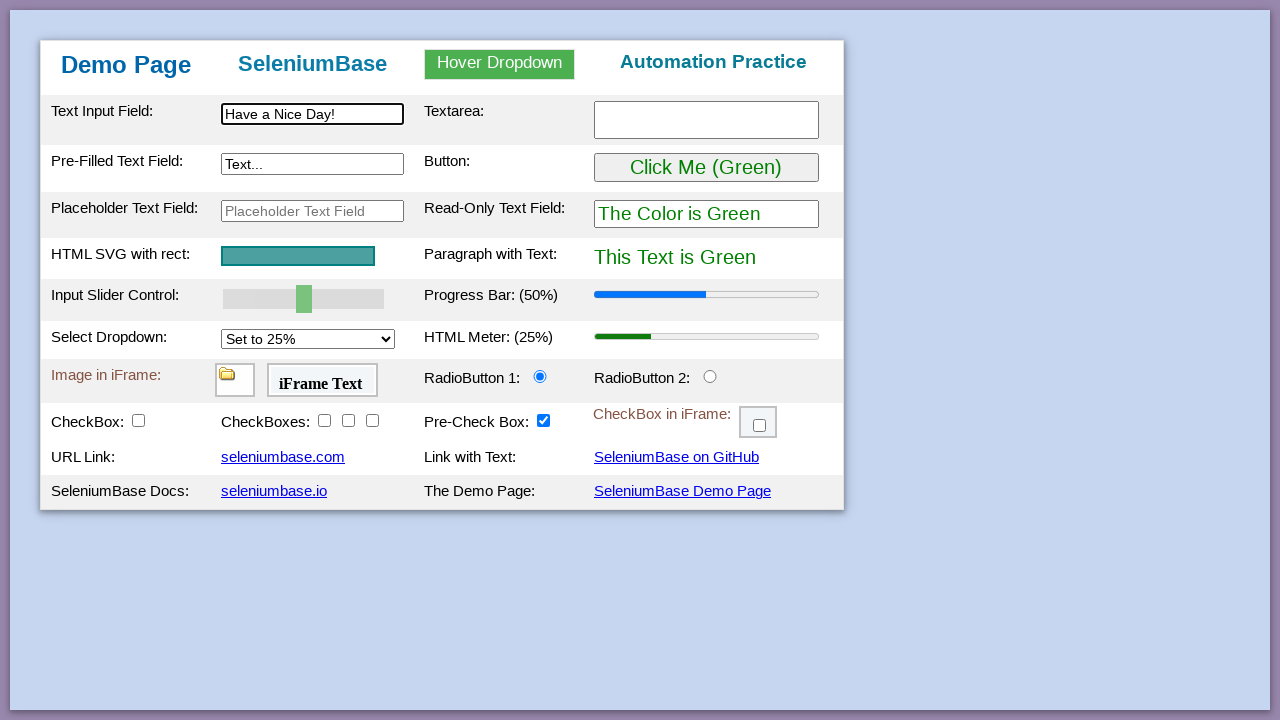